Tests the People section by clicking through different team categories like Chair Professors, Faculty, Collaborators, etc.

Starting URL: https://colab.humanbrain.in/

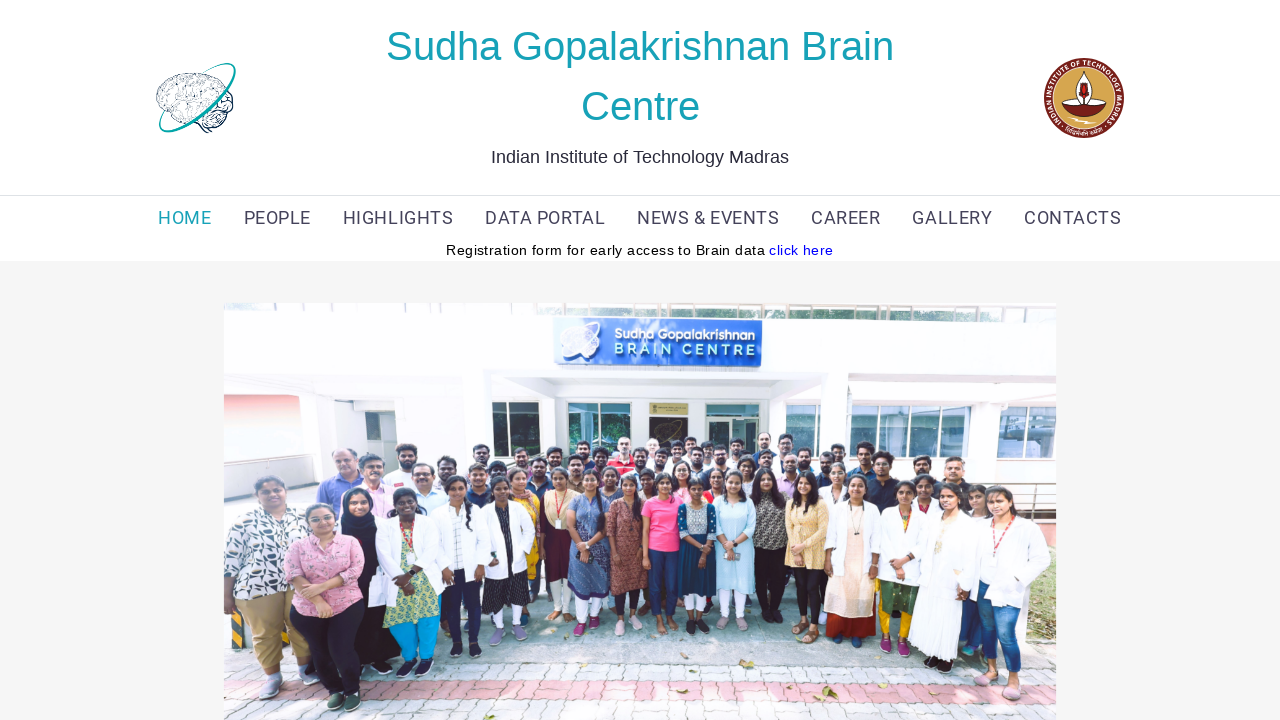

Clicked PEOPLE menu link at (277, 218) on (//a[text()='PEOPLE'])[1]
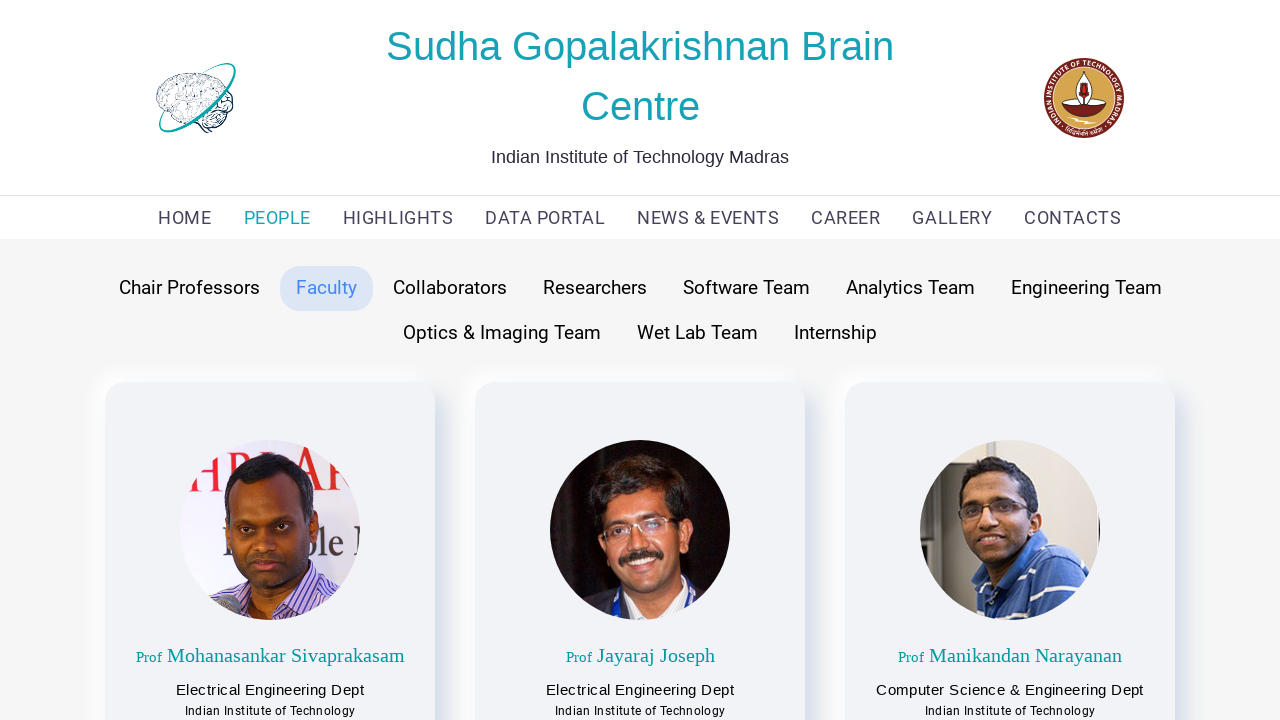

Clicked Chair Professors category at (189, 288) on button:has-text('Chair Professors')
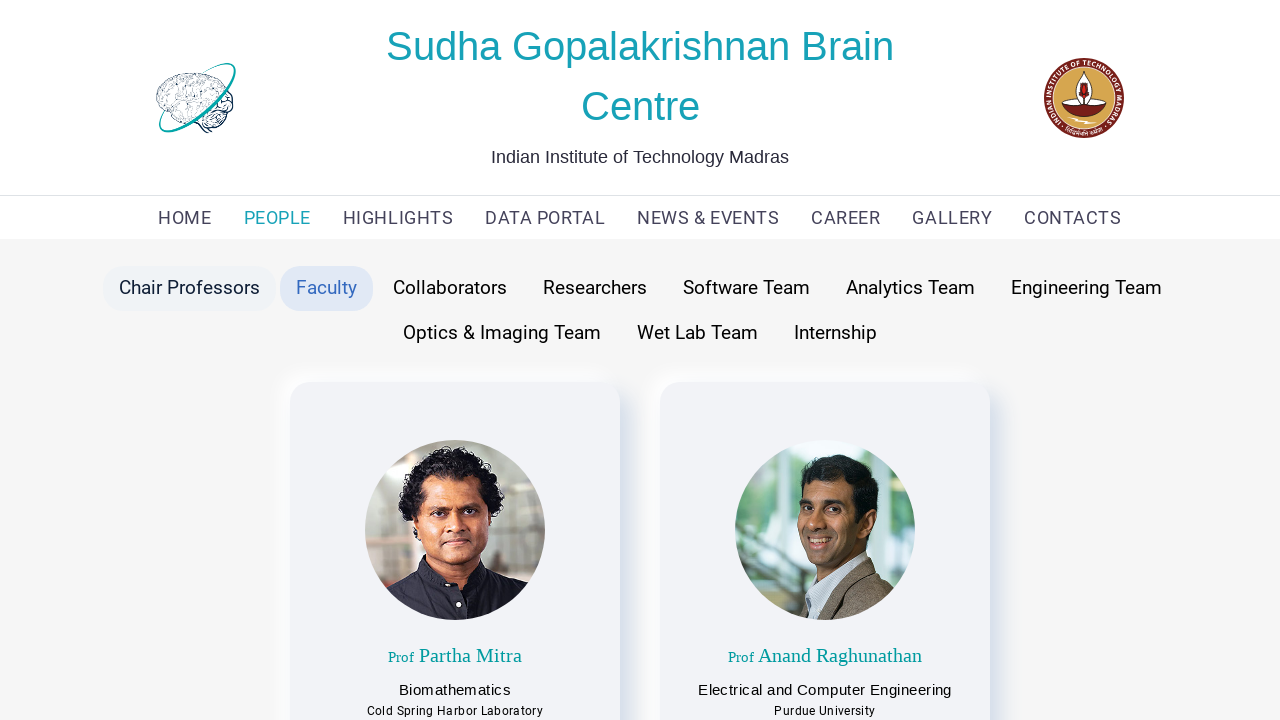

Scrolled to bottom of Chair Professors section
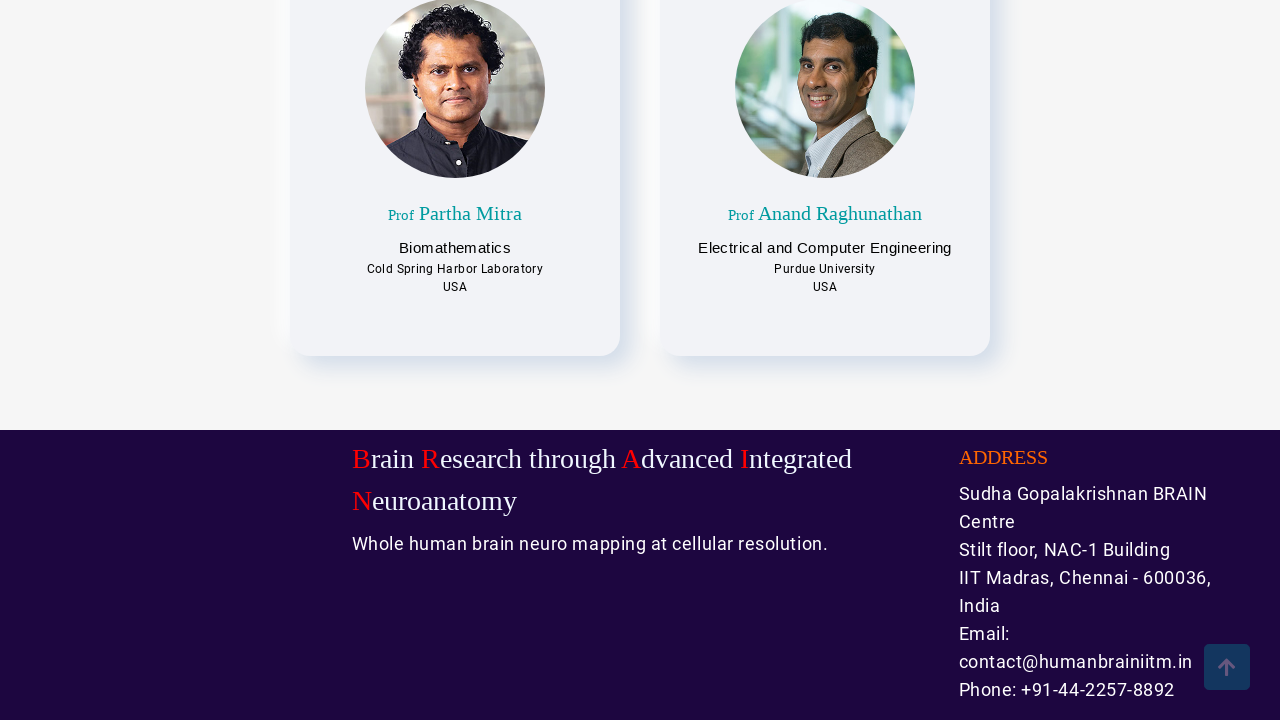

Waited 2 seconds for content to load
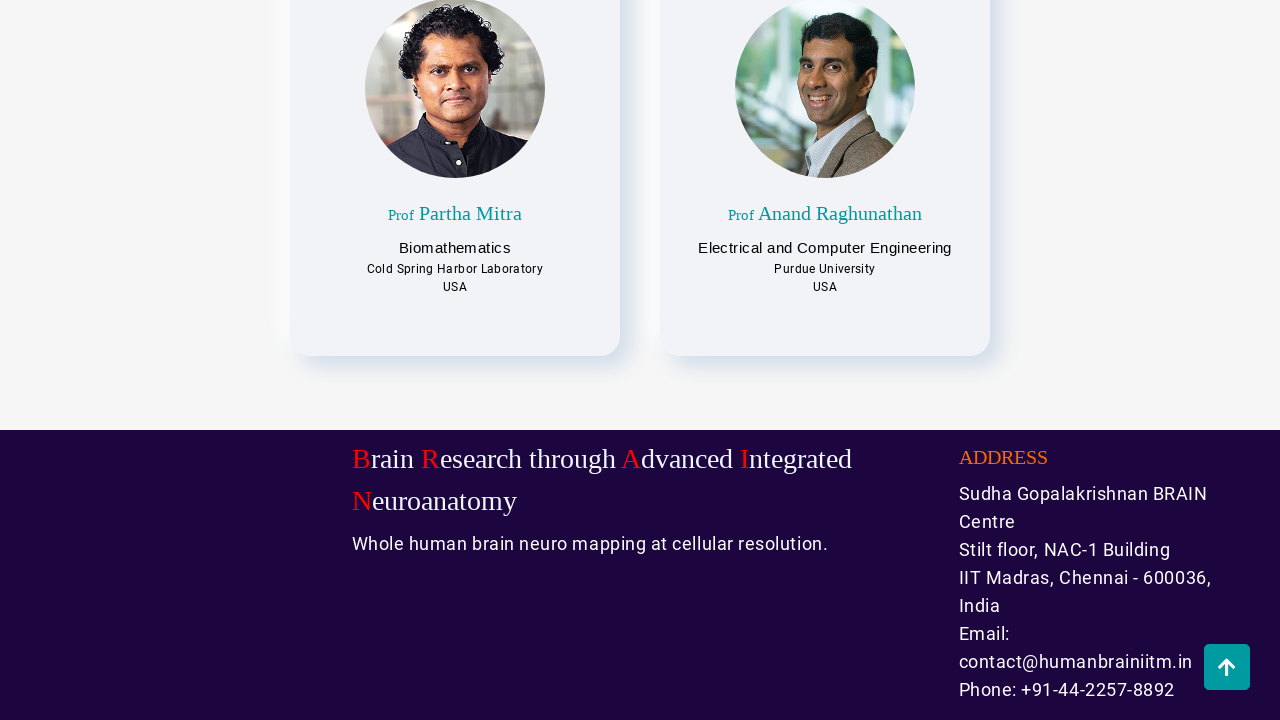

Scrolled back to top
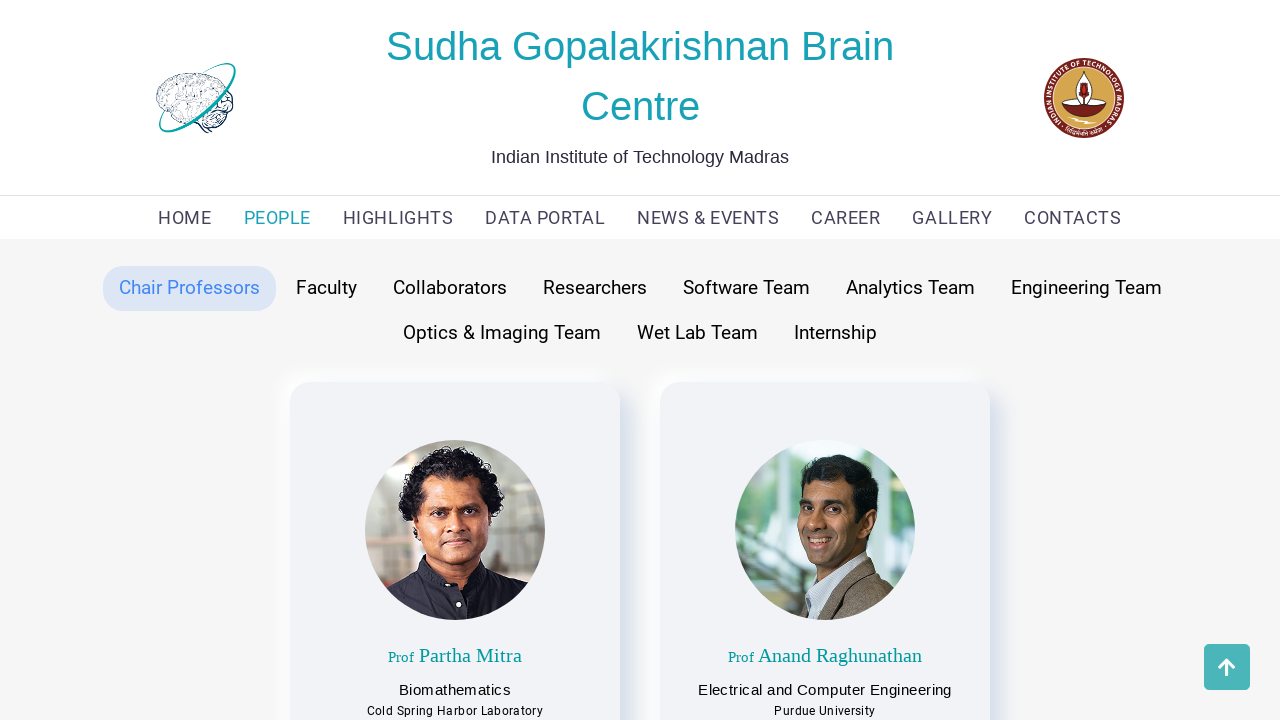

Clicked Faculty category at (326, 288) on button:has-text('Faculty')
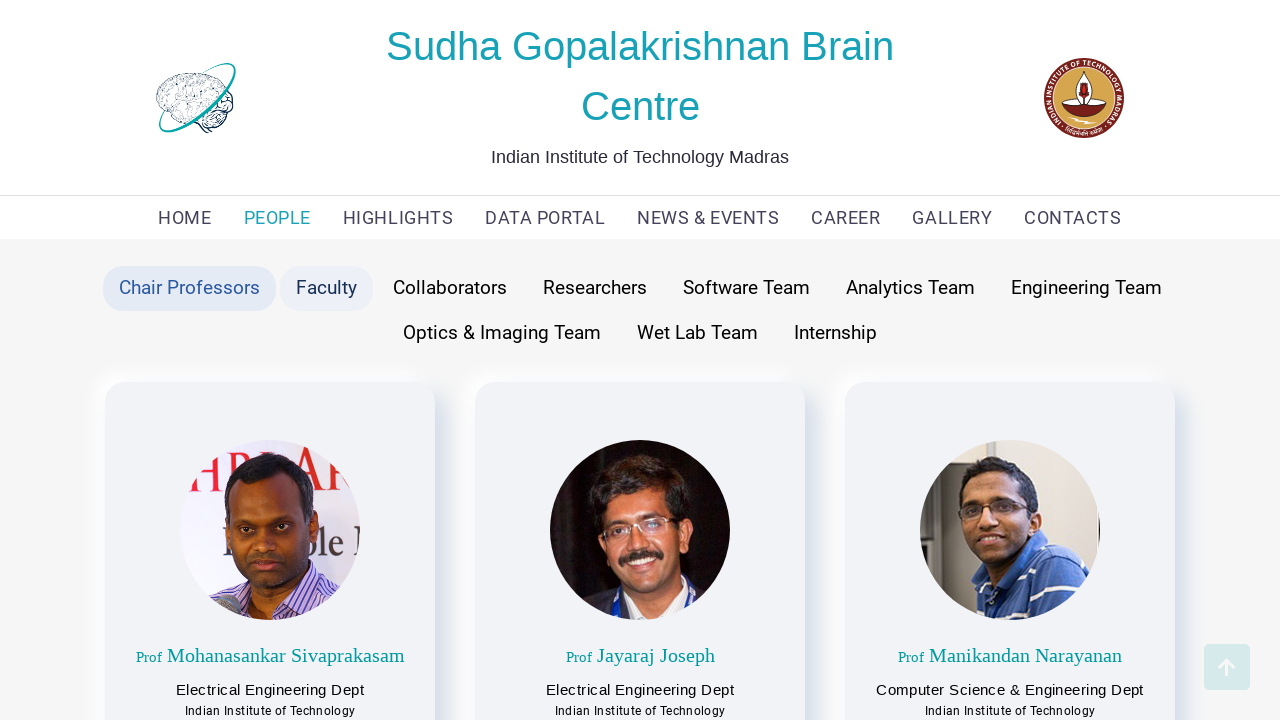

Scrolled to bottom of Faculty section
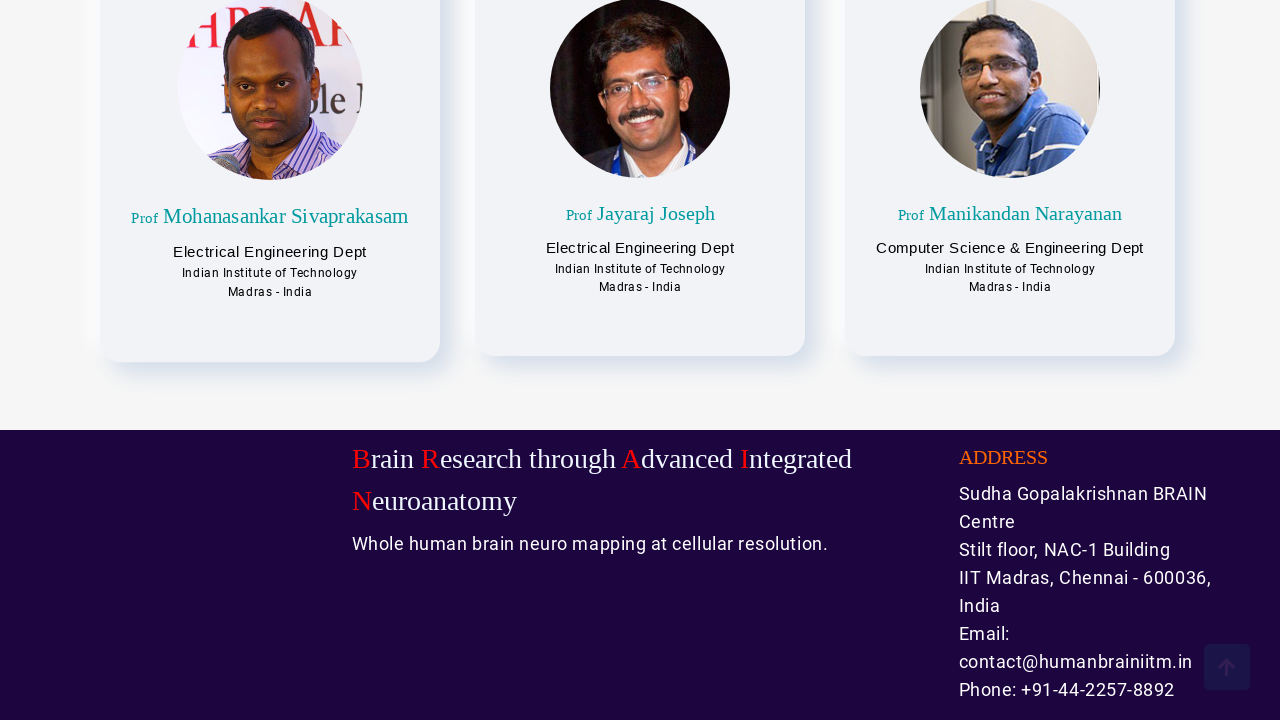

Waited 2 seconds for content to load
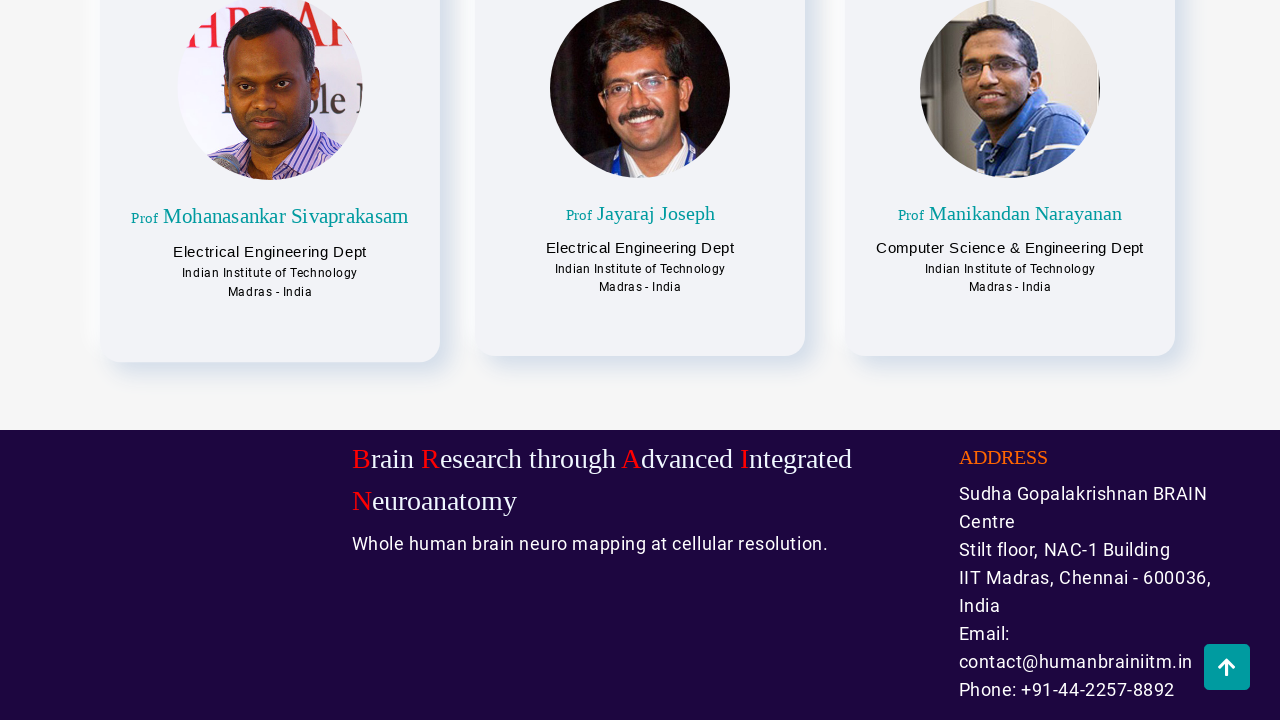

Scrolled back to top
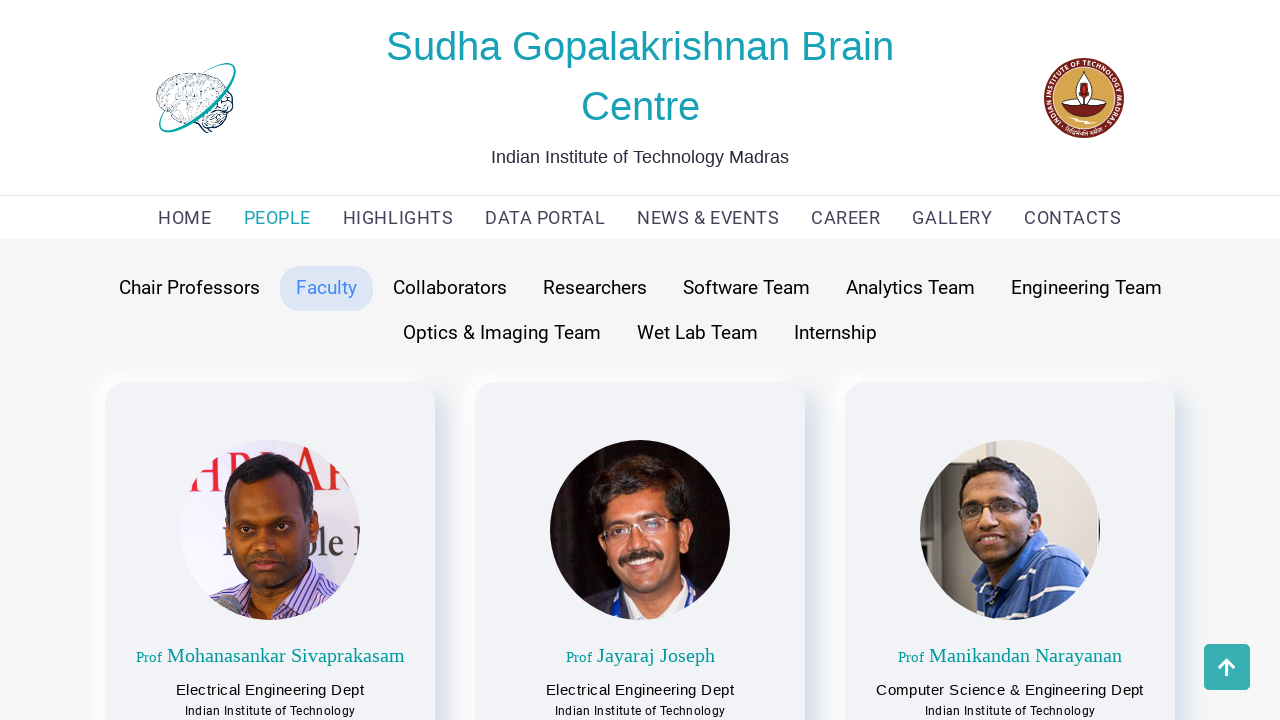

Clicked Collaborators category at (450, 288) on button:has-text('Collaborators')
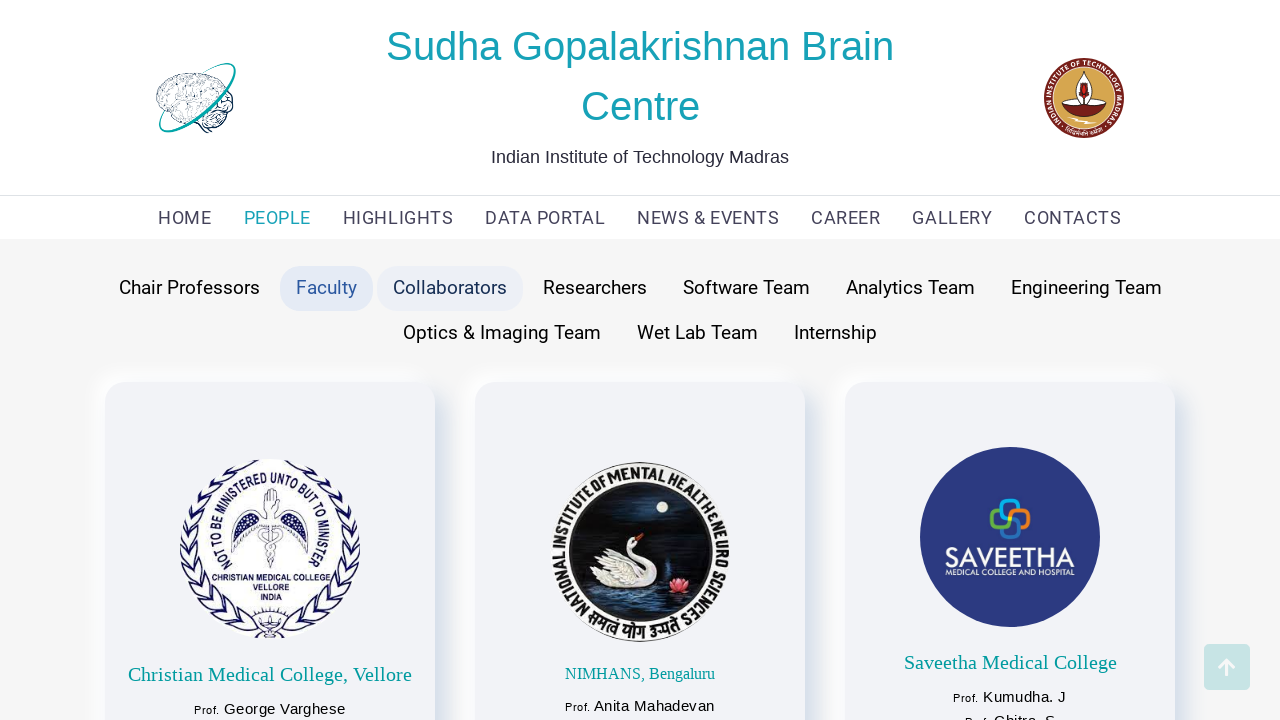

Scrolled to bottom of Collaborators section
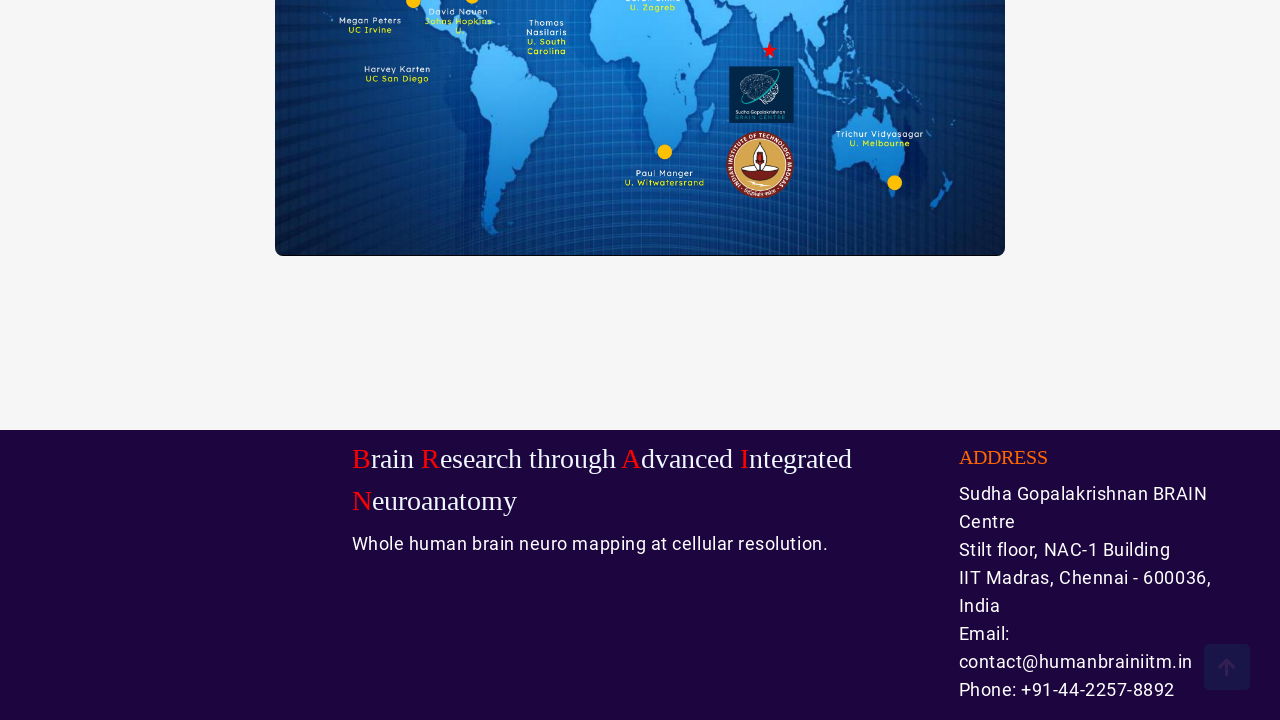

Waited 2 seconds for content to load
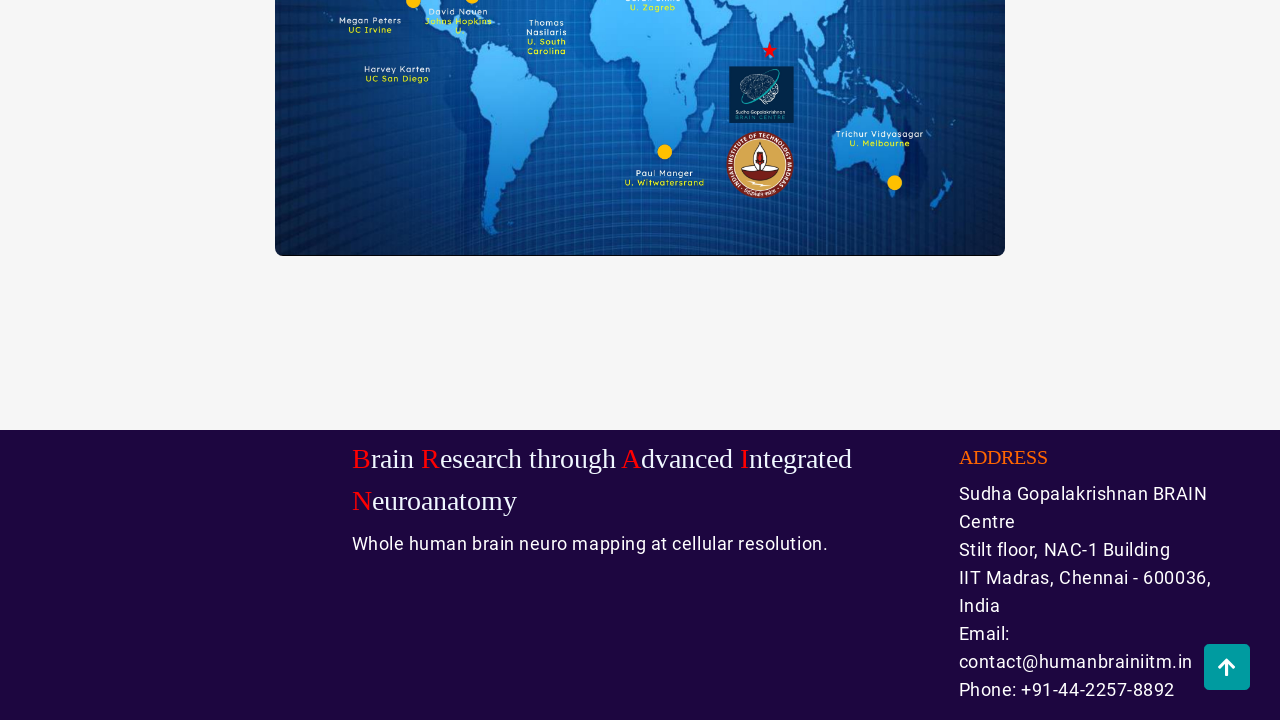

Scrolled back to top
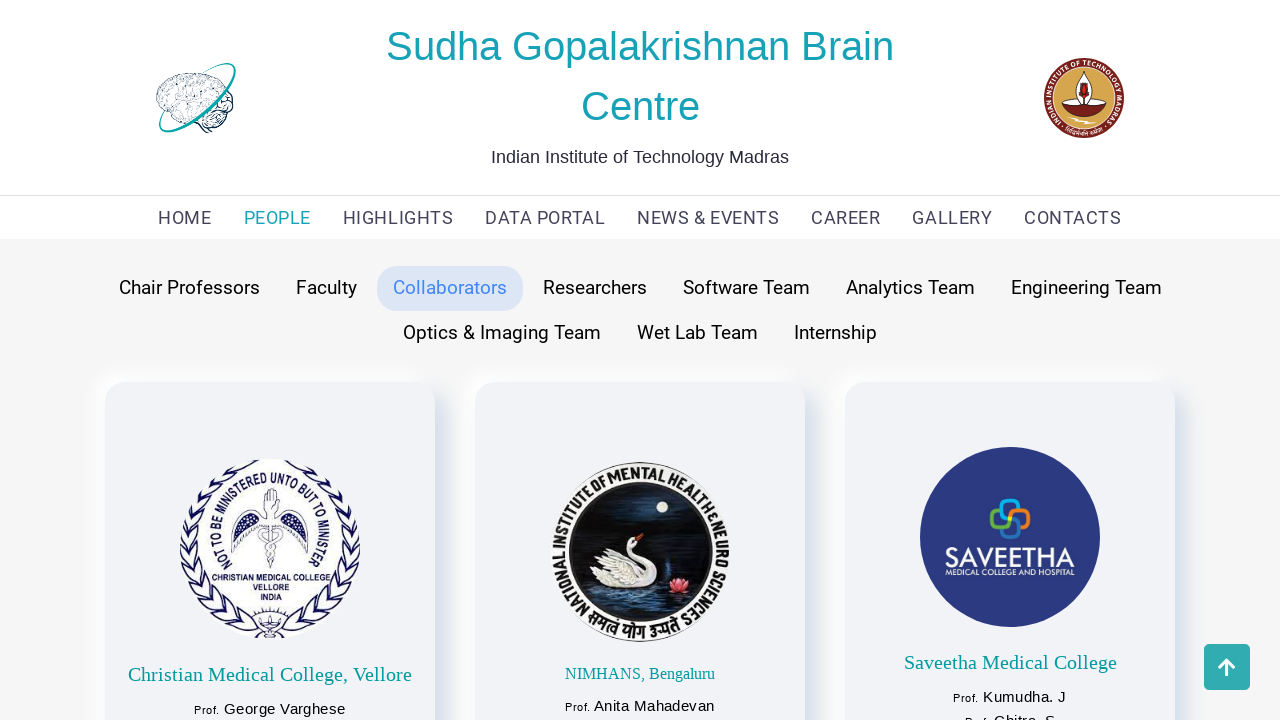

Clicked Researchers category at (594, 288) on button:has-text('Researchers')
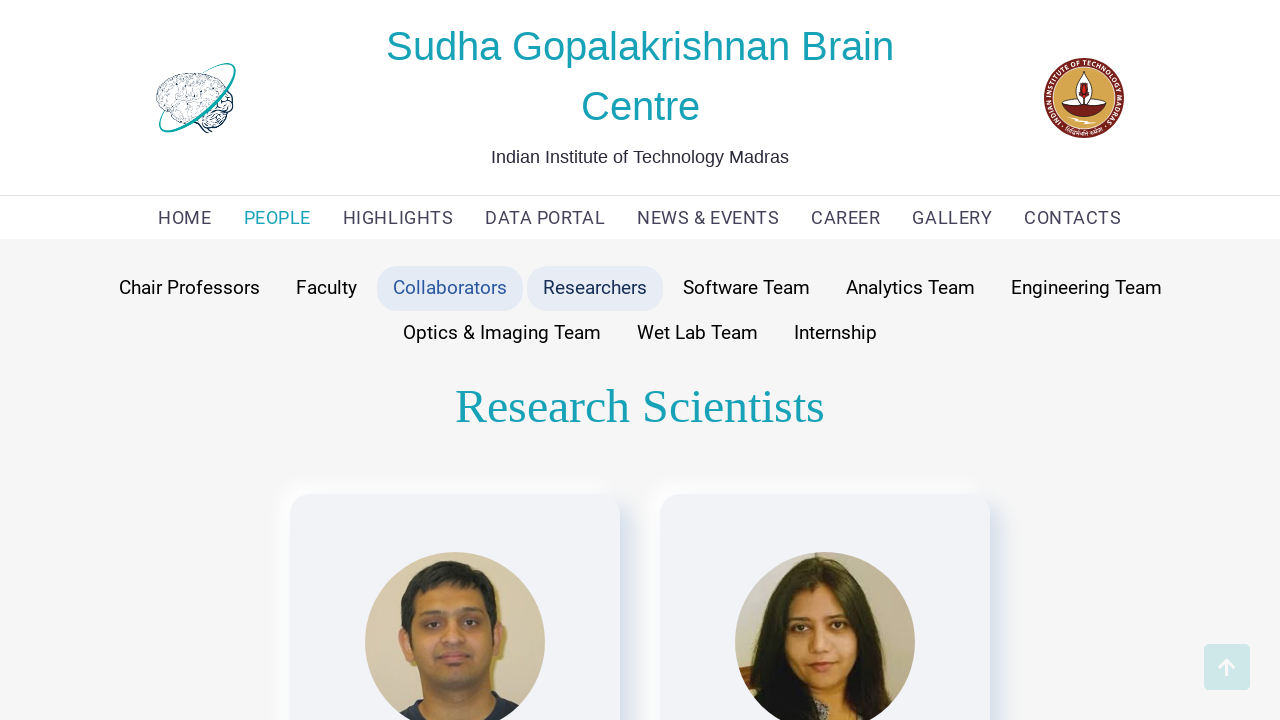

Scrolled to bottom of Researchers section
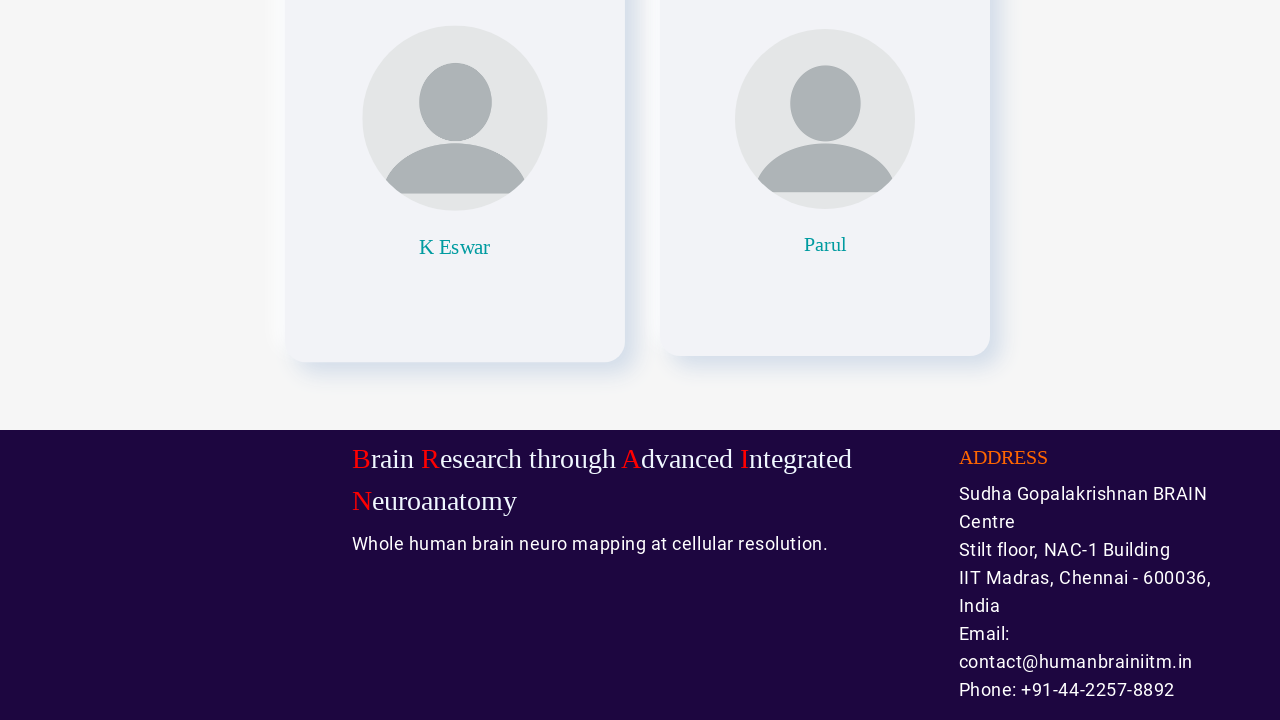

Waited 2 seconds for content to load
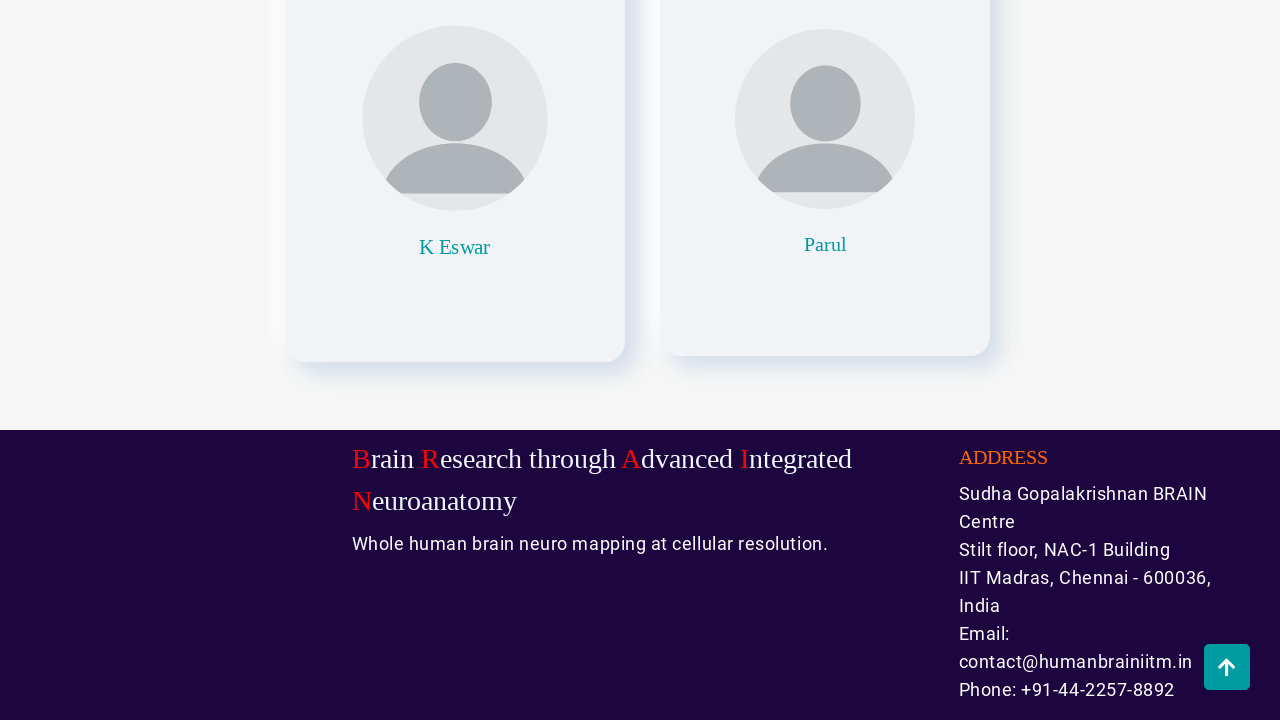

Scrolled back to top
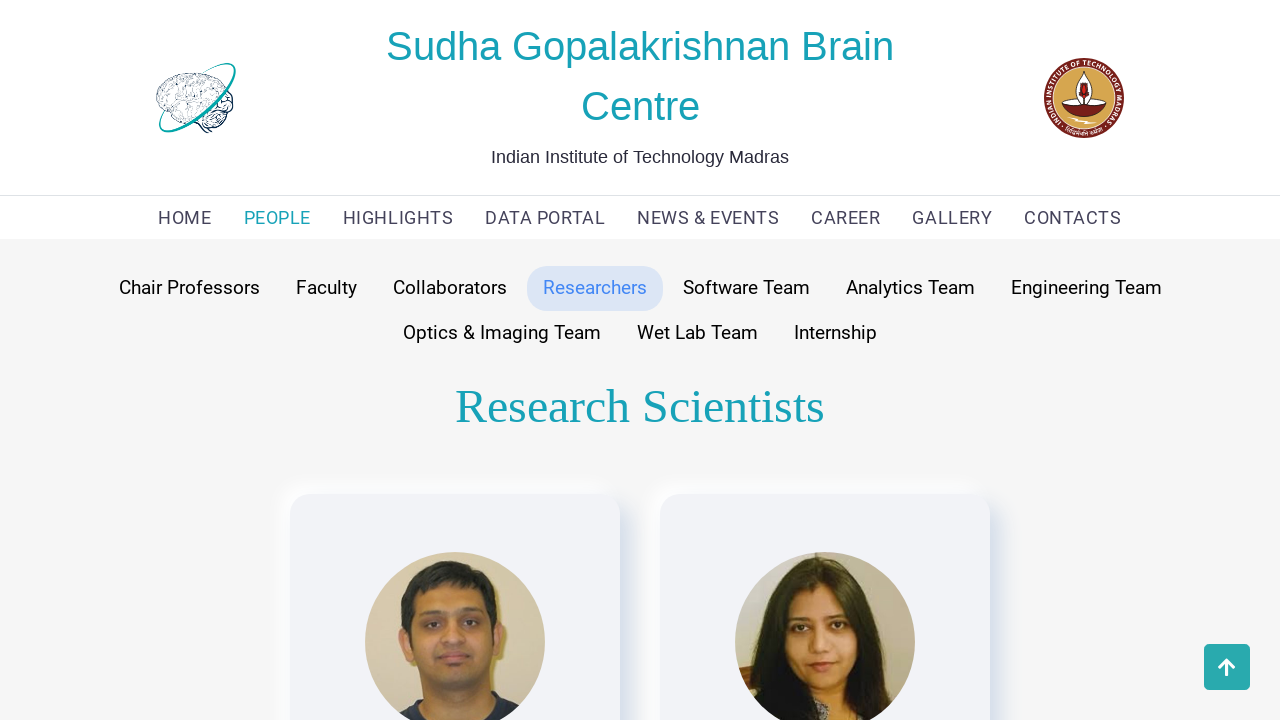

Clicked Software Team category at (746, 288) on button:has-text('Software Team')
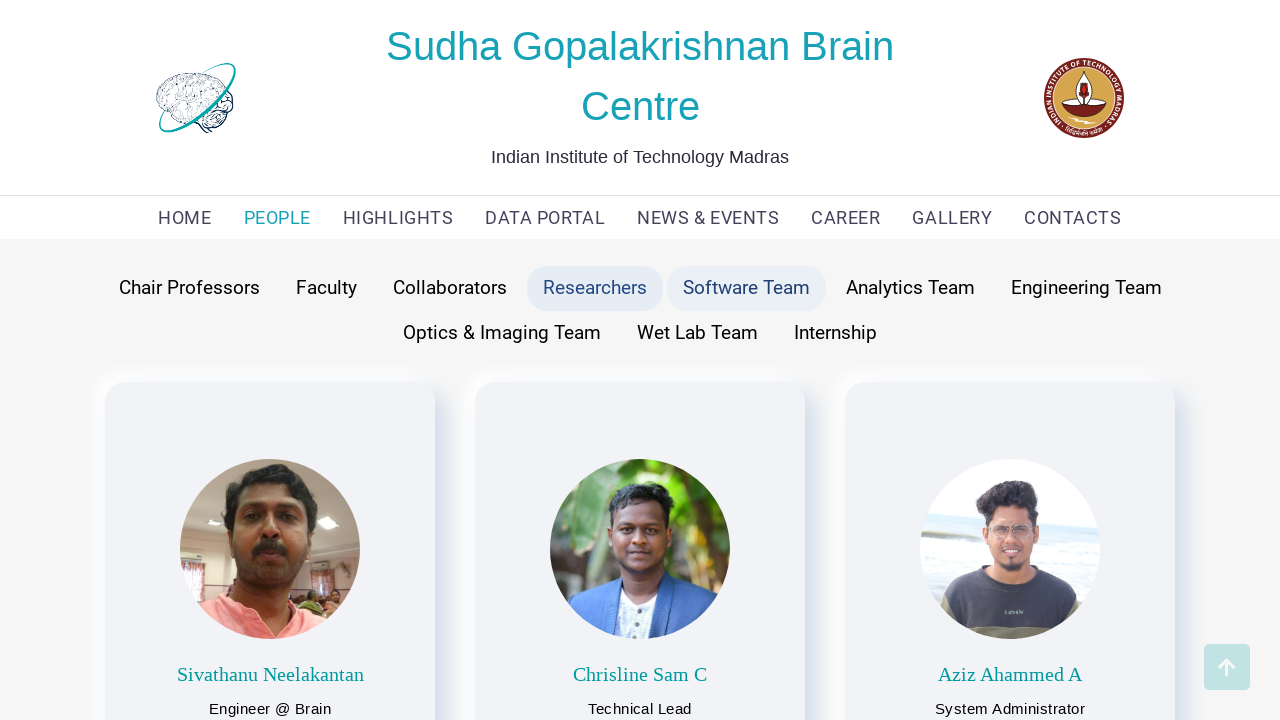

Scrolled to bottom of Software Team section
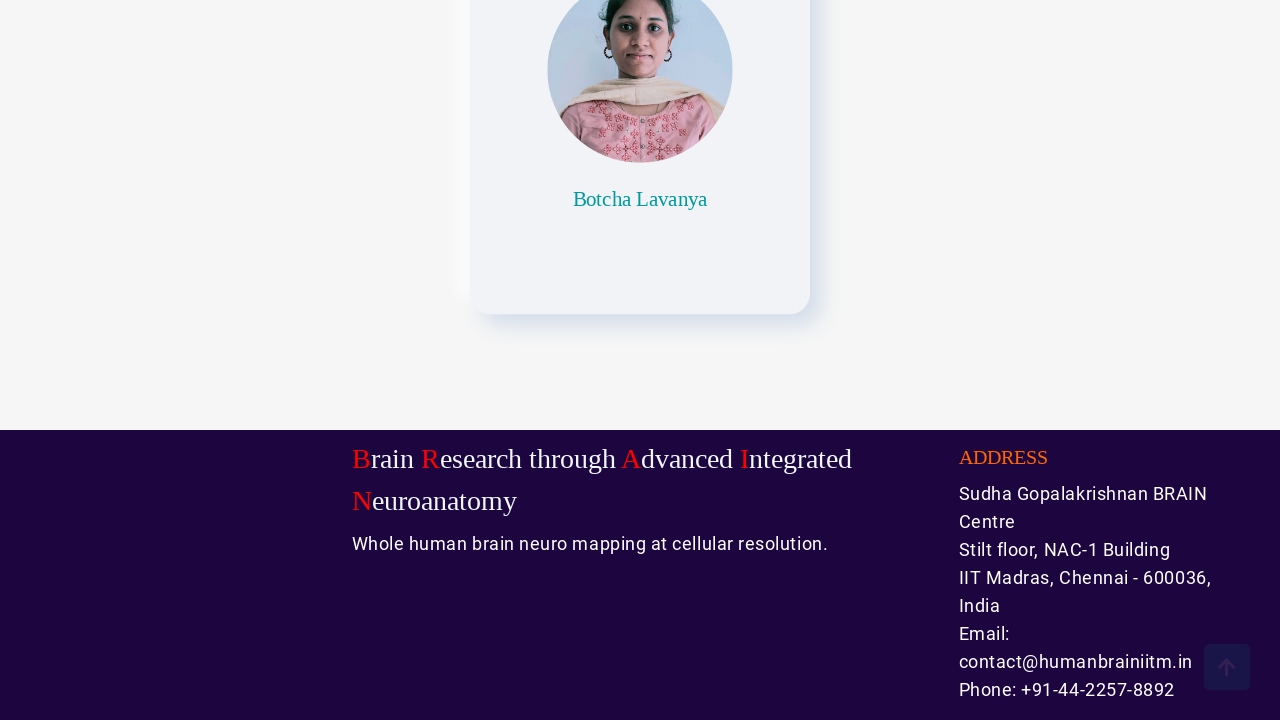

Waited 2 seconds for content to load
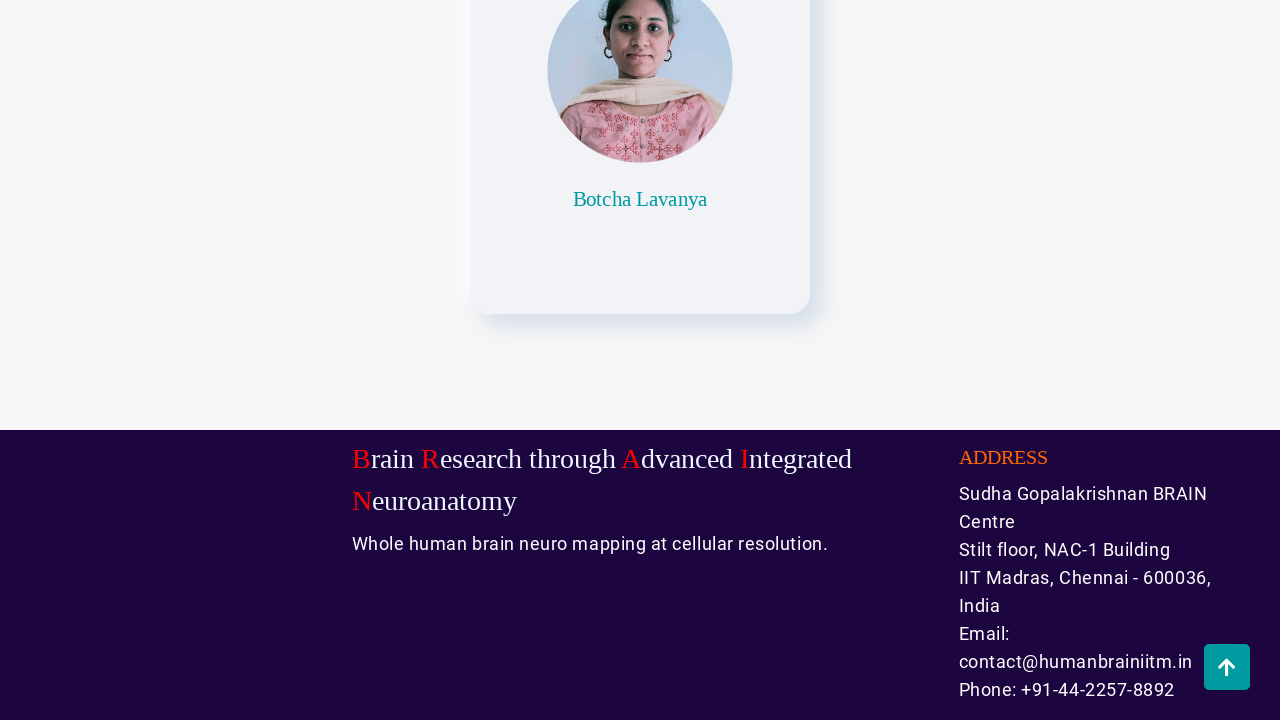

Scrolled back to top
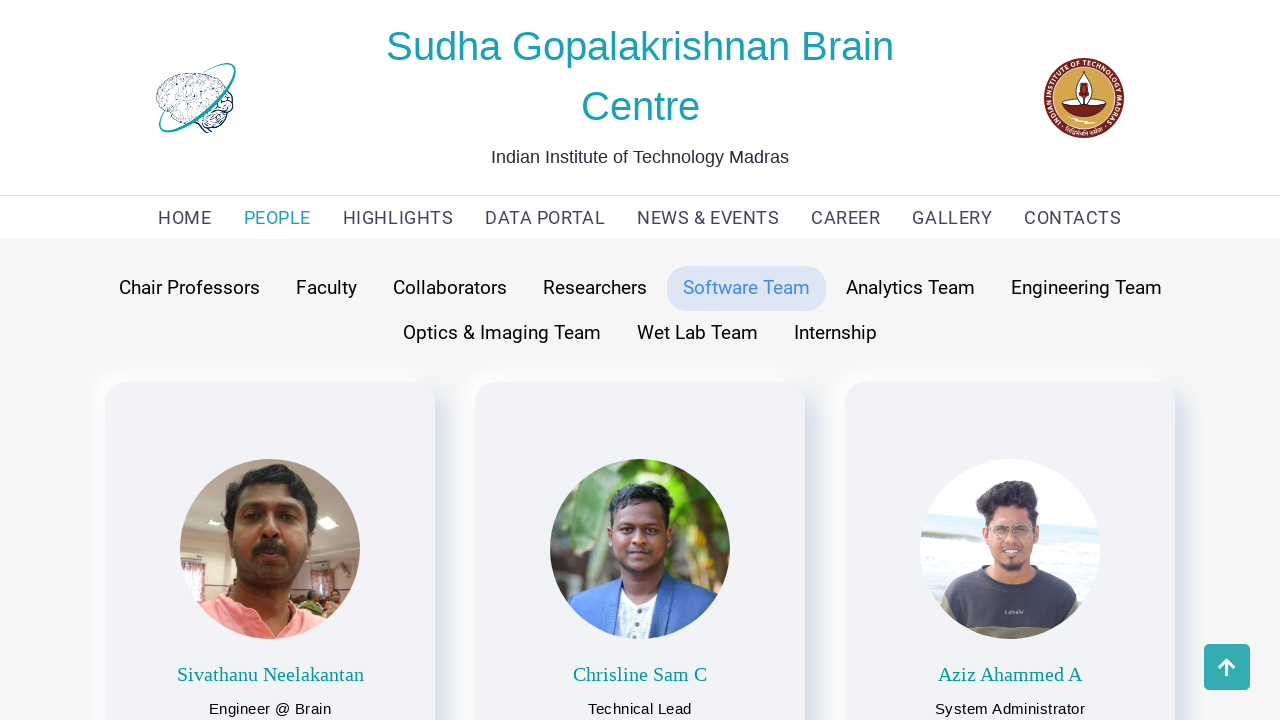

Clicked Analytics Team category at (910, 288) on button:has-text('Analytics Team')
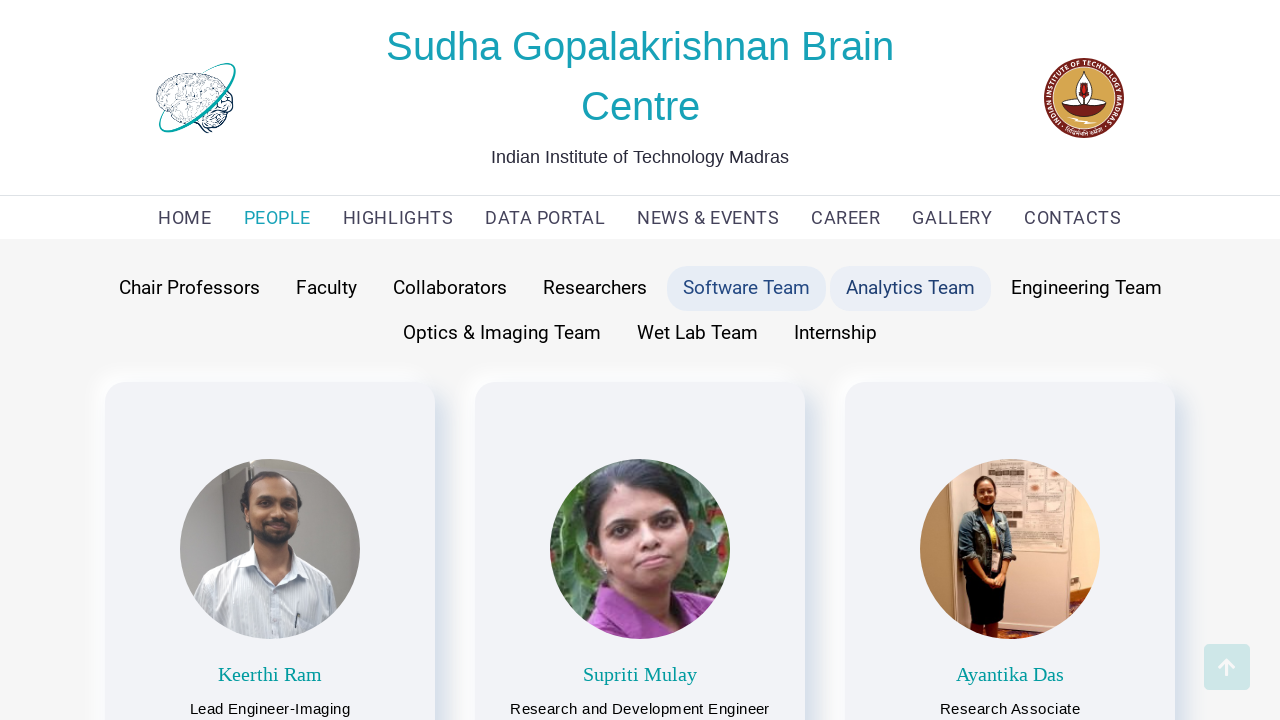

Scrolled to bottom of Analytics Team section
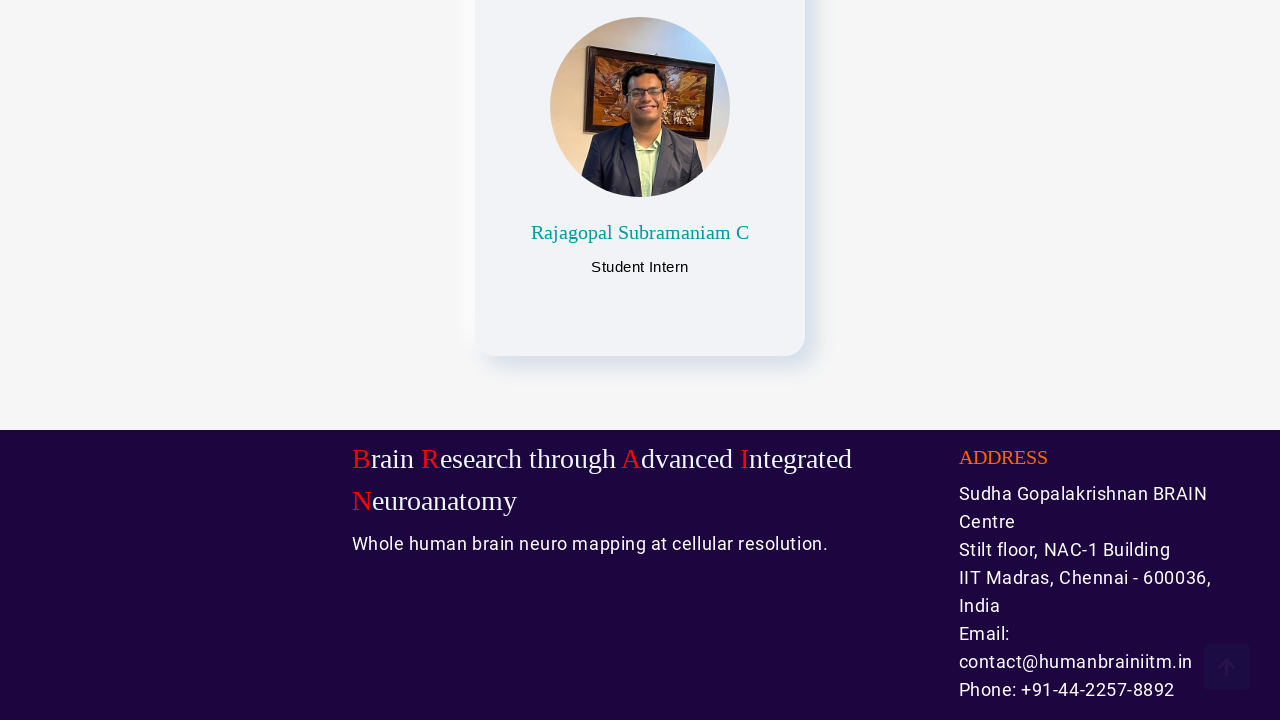

Waited 2 seconds for content to load
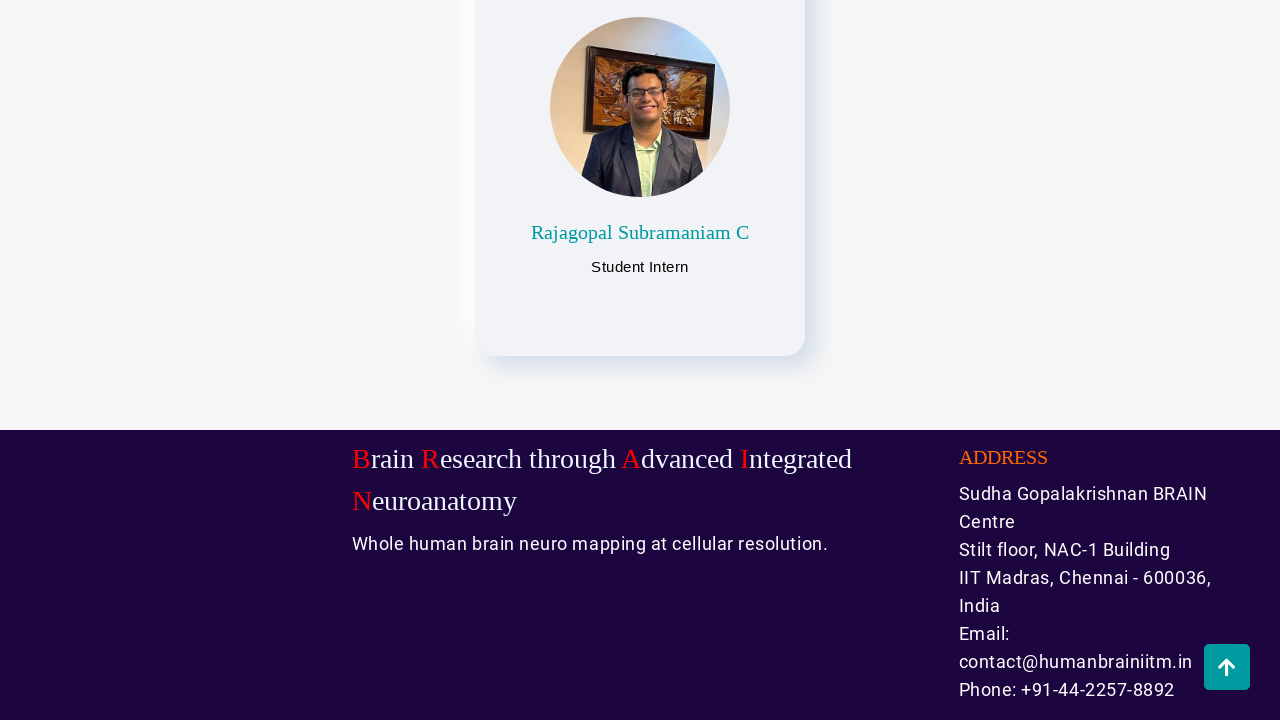

Scrolled back to top
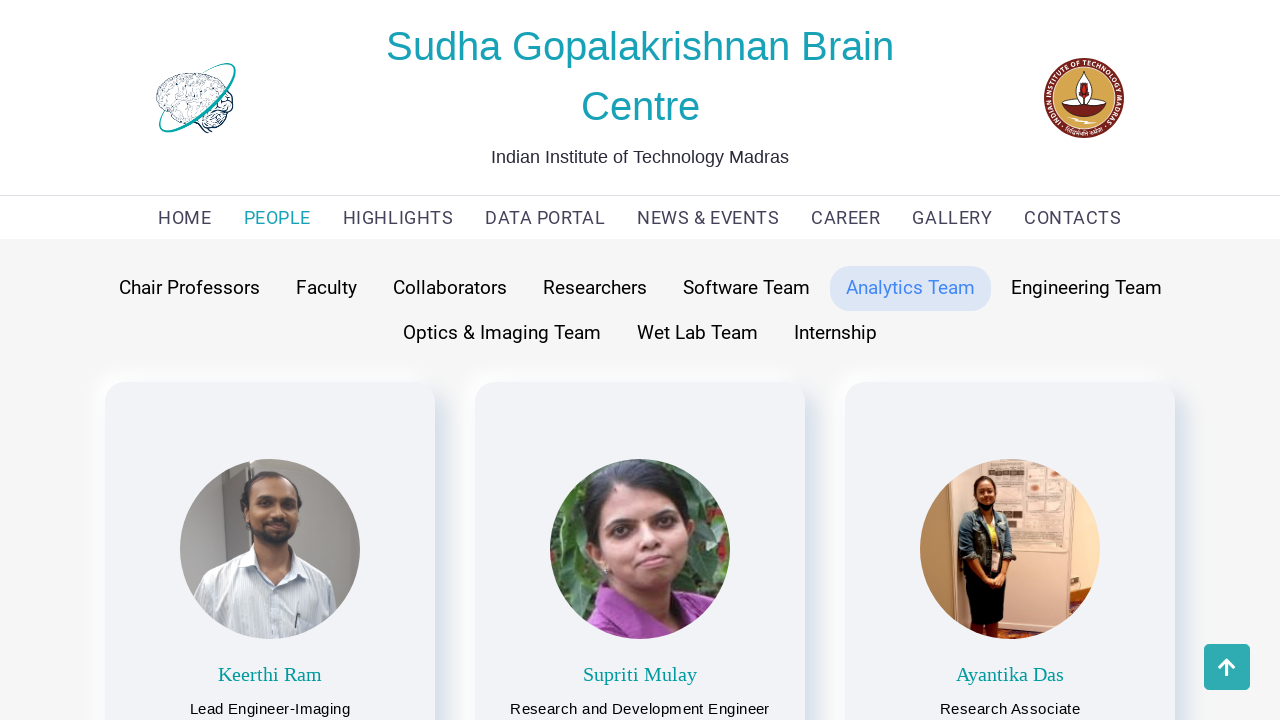

Clicked Engineering Team category at (1086, 288) on button:has-text('Engineering Team')
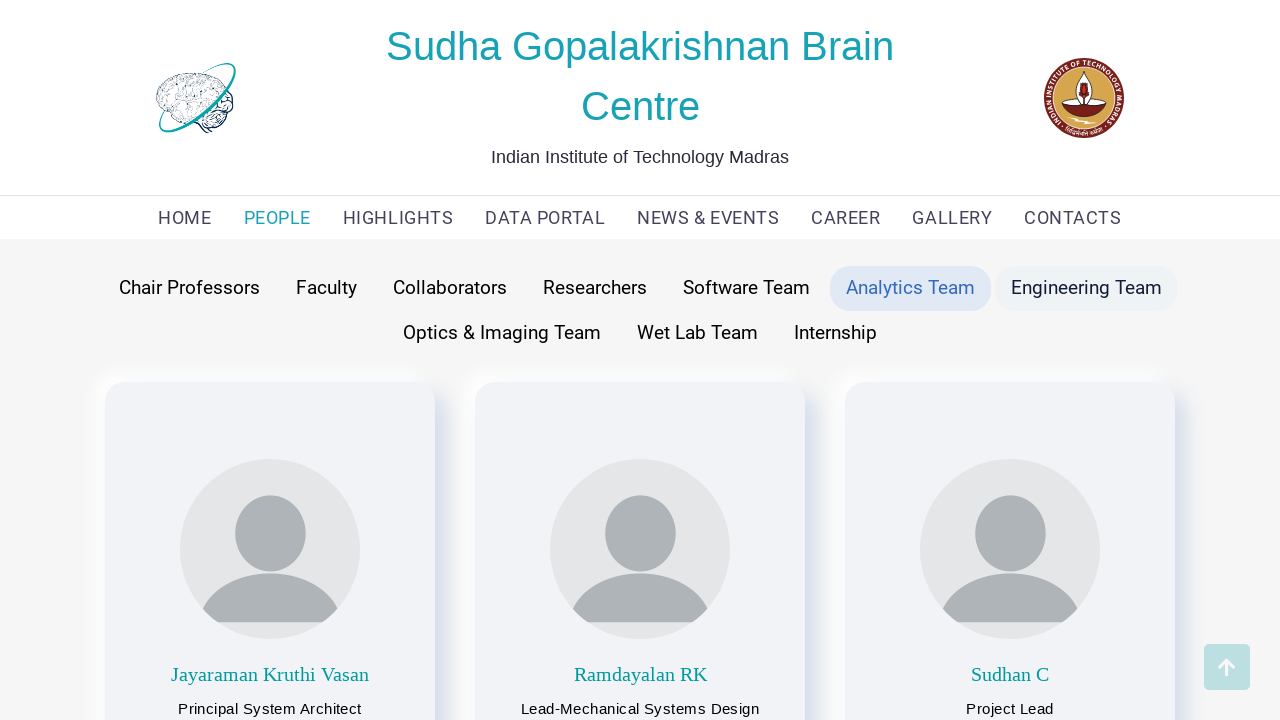

Scrolled to bottom of Engineering Team section
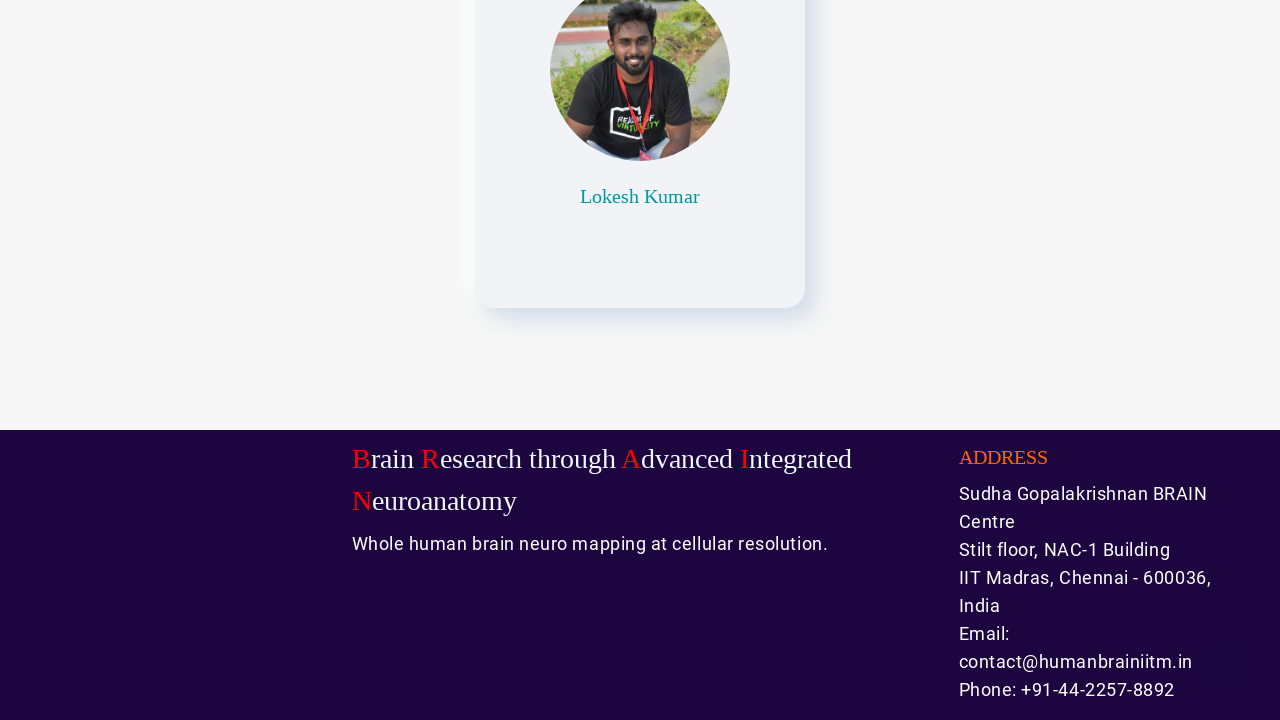

Waited 2 seconds for content to load
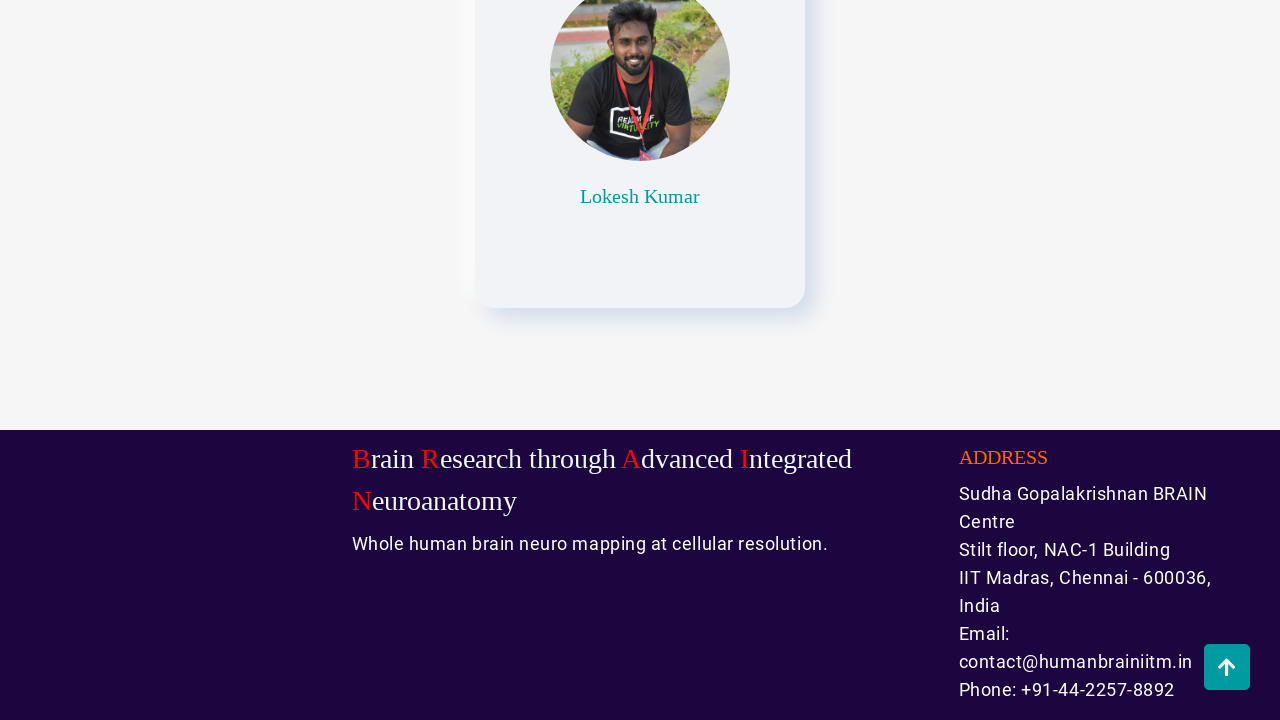

Scrolled back to top
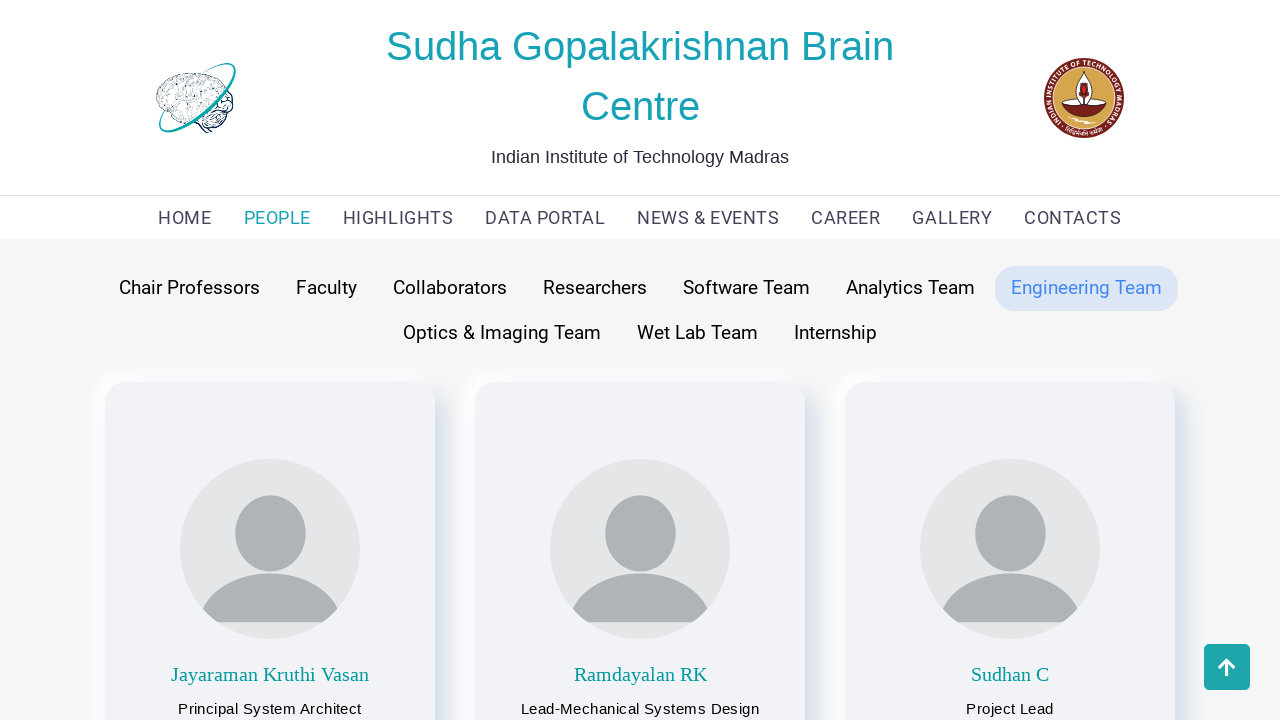

Clicked Optics & Imaging Team category at (502, 333) on button:has-text('Optics & Imaging Team')
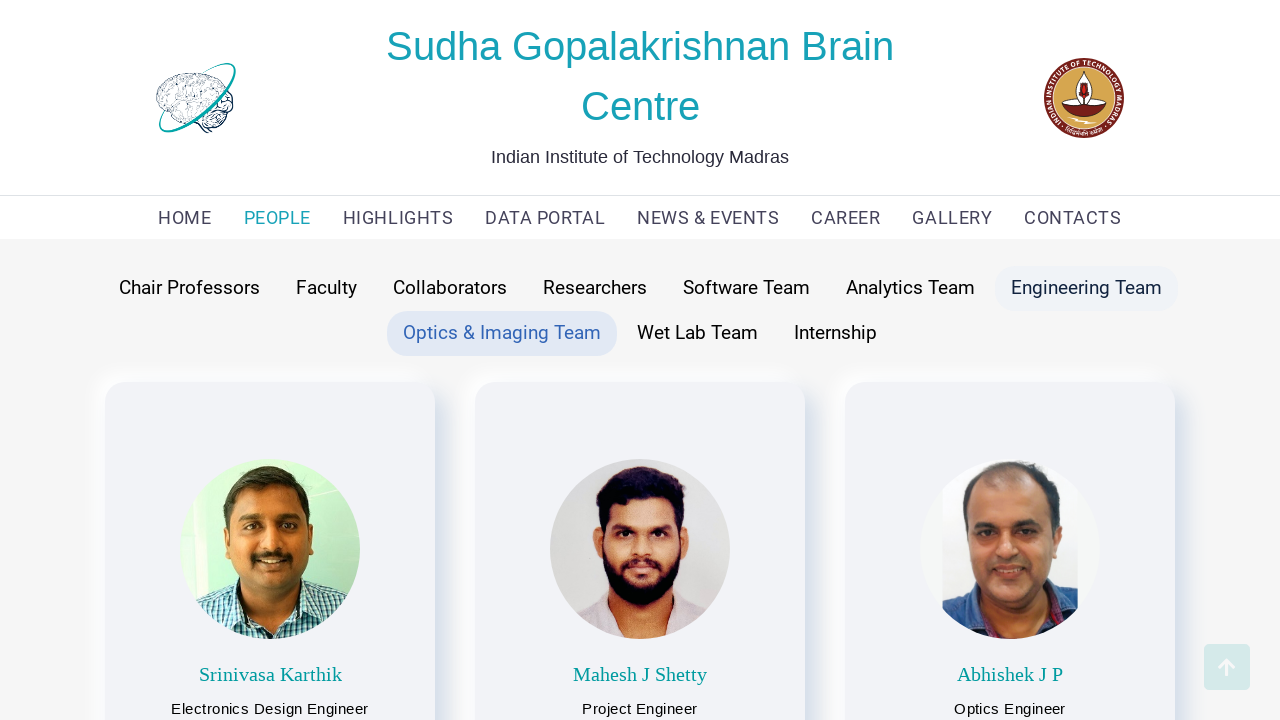

Scrolled to bottom of Optics & Imaging Team section
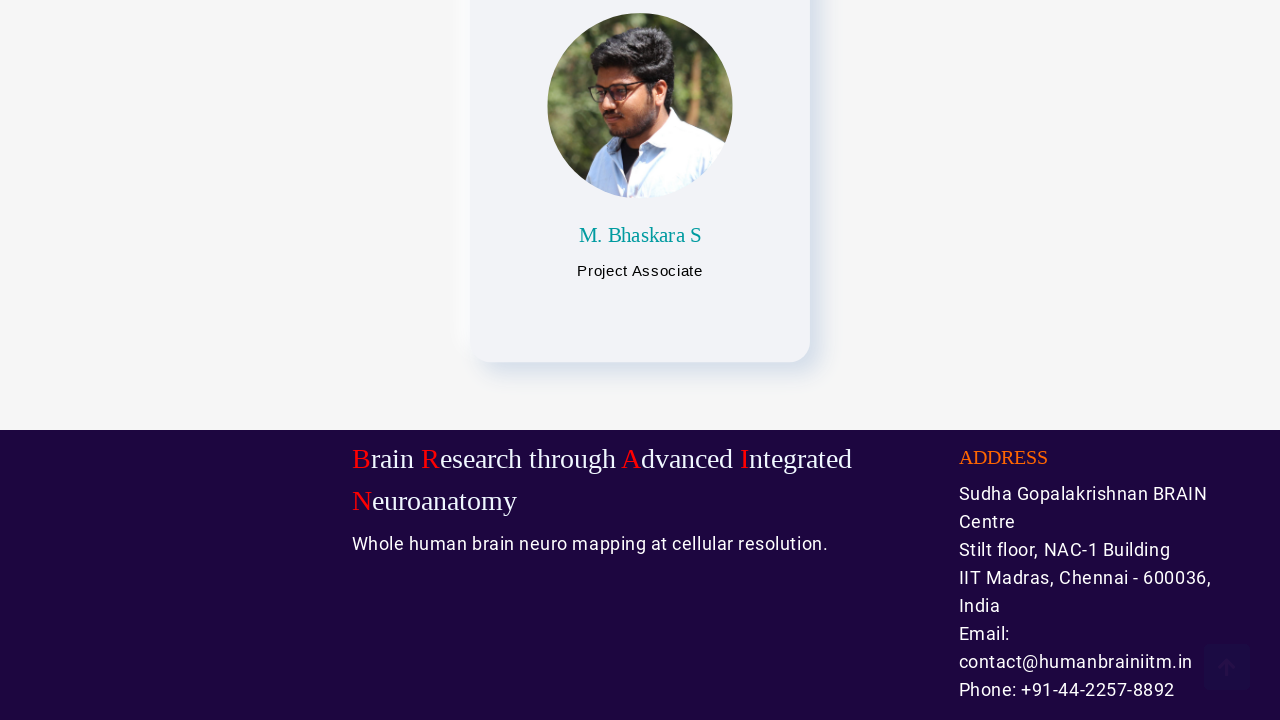

Waited 2 seconds for content to load
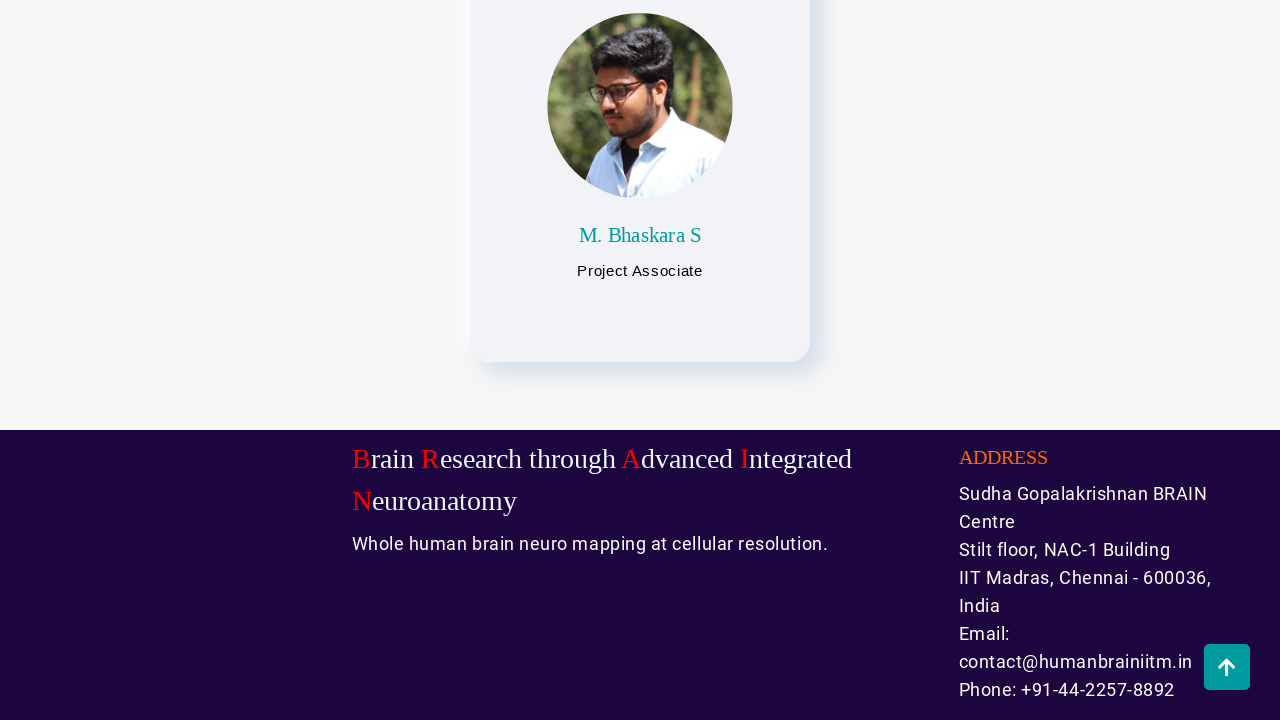

Scrolled back to top
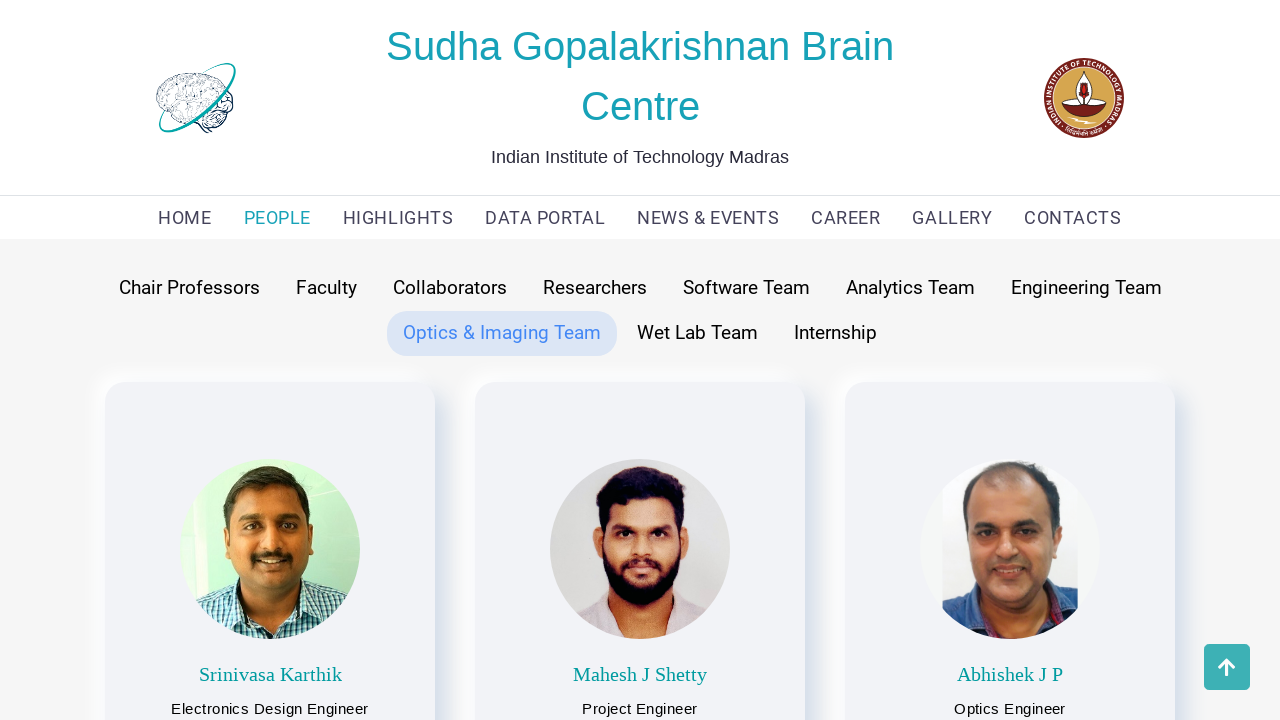

Clicked Wet Lab Team category at (698, 333) on button:has-text('Wet Lab Team')
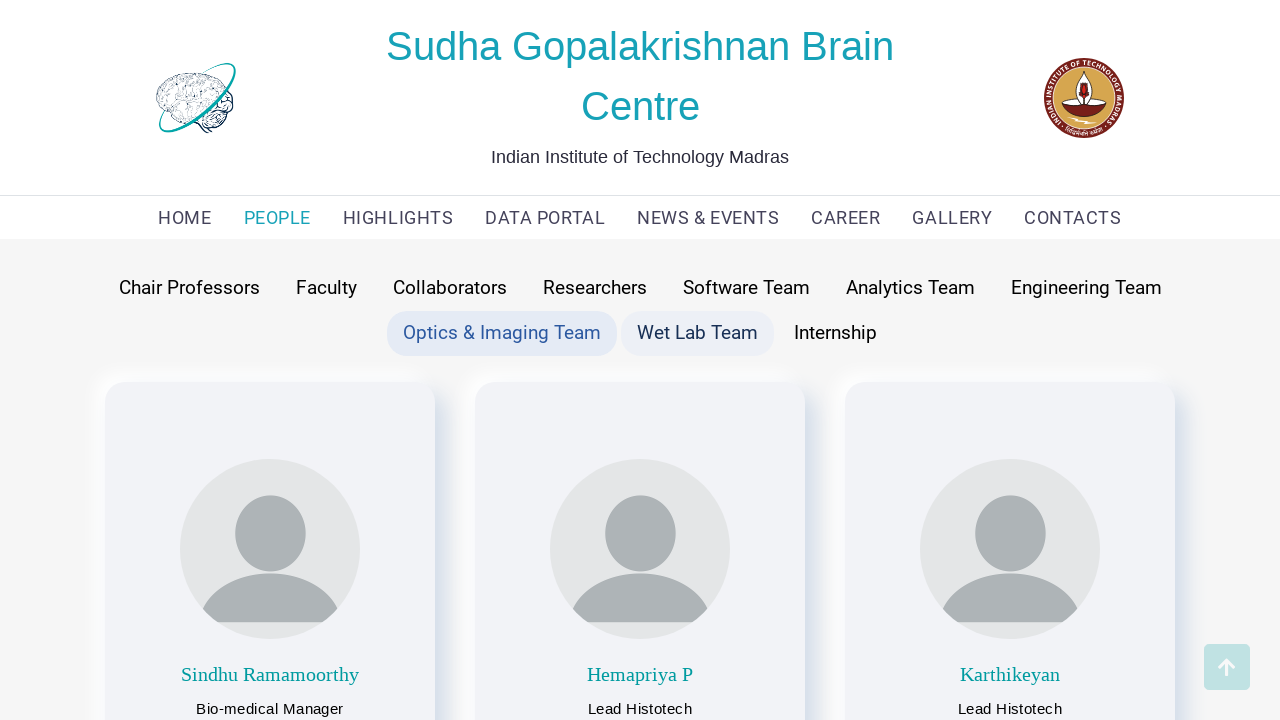

Scrolled to bottom of Wet Lab Team section
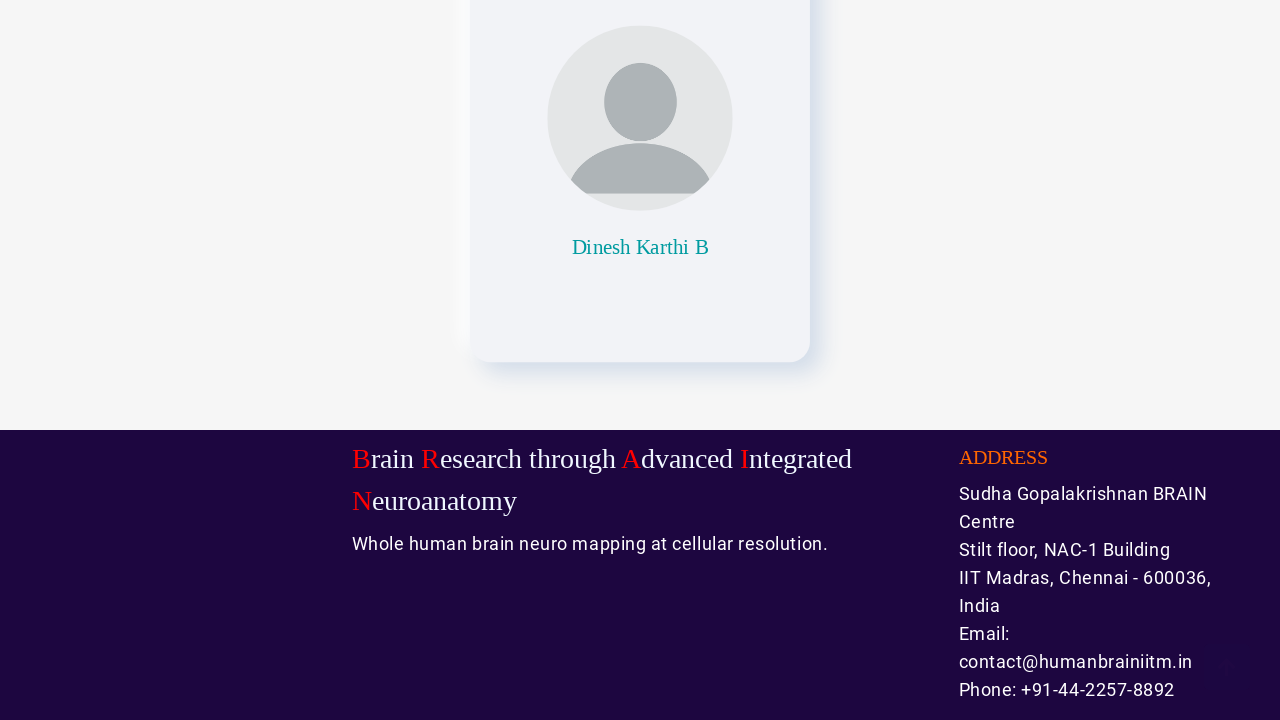

Waited 2 seconds for content to load
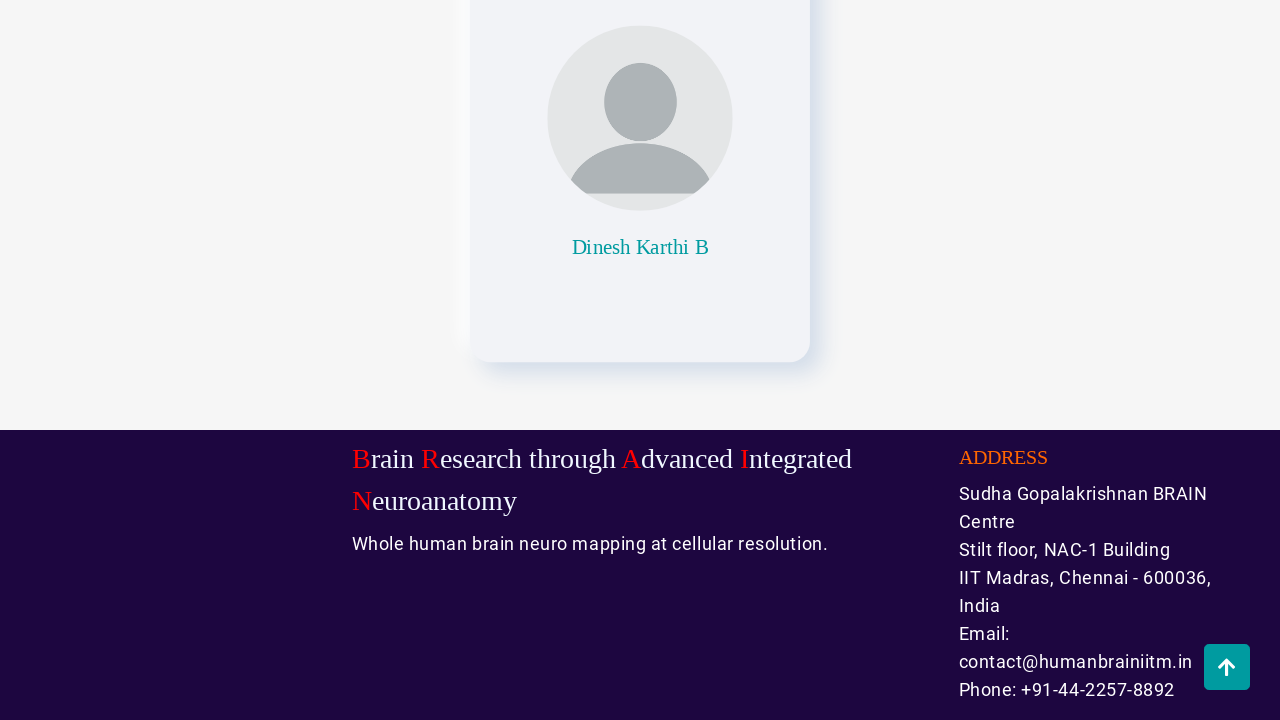

Scrolled back to top
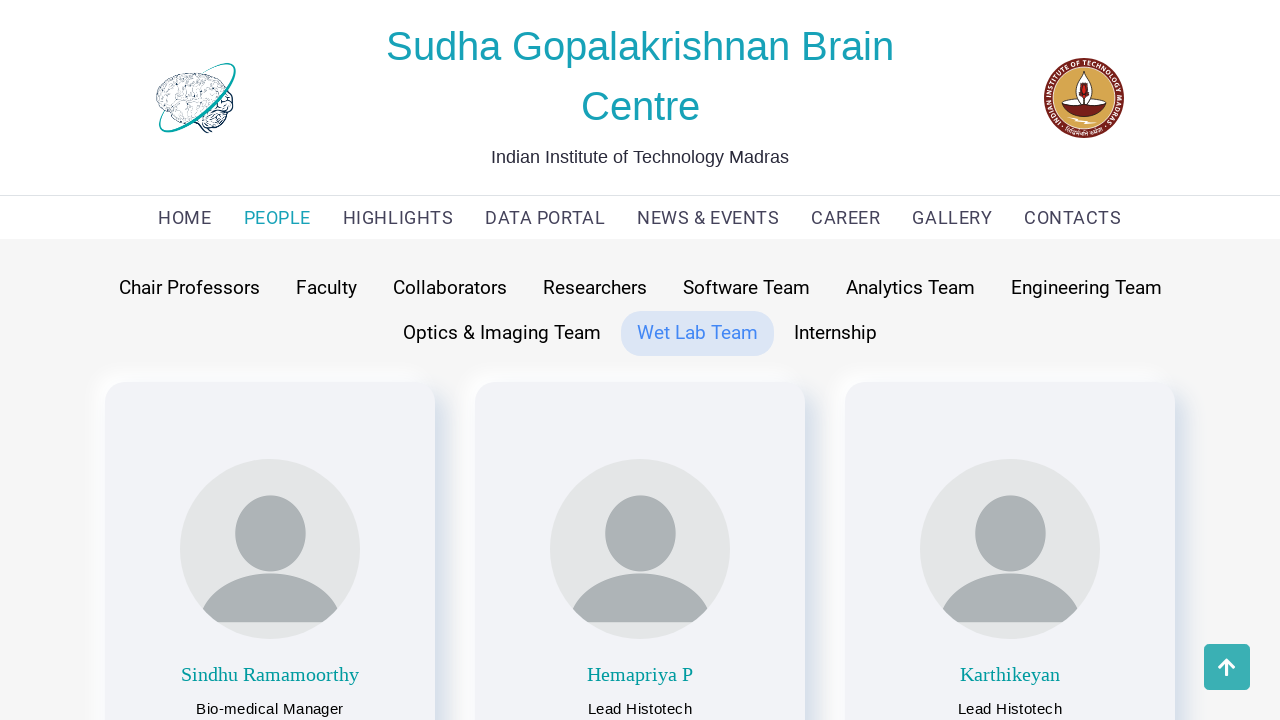

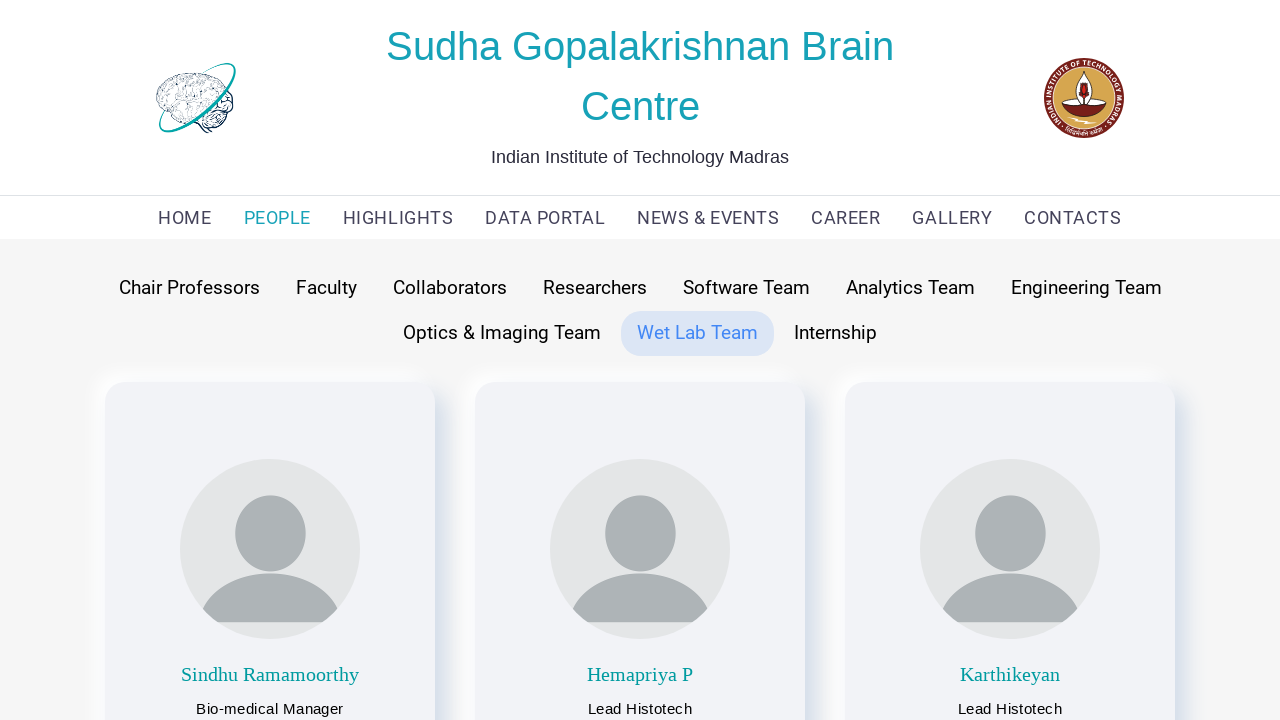